Tests a multiplication table quiz by clicking next, entering answers for 10 questions, and verifying the question counter increments correctly

Starting URL: https://onlinetestpad.com/ru/test/68962-tablica-umnozheniya

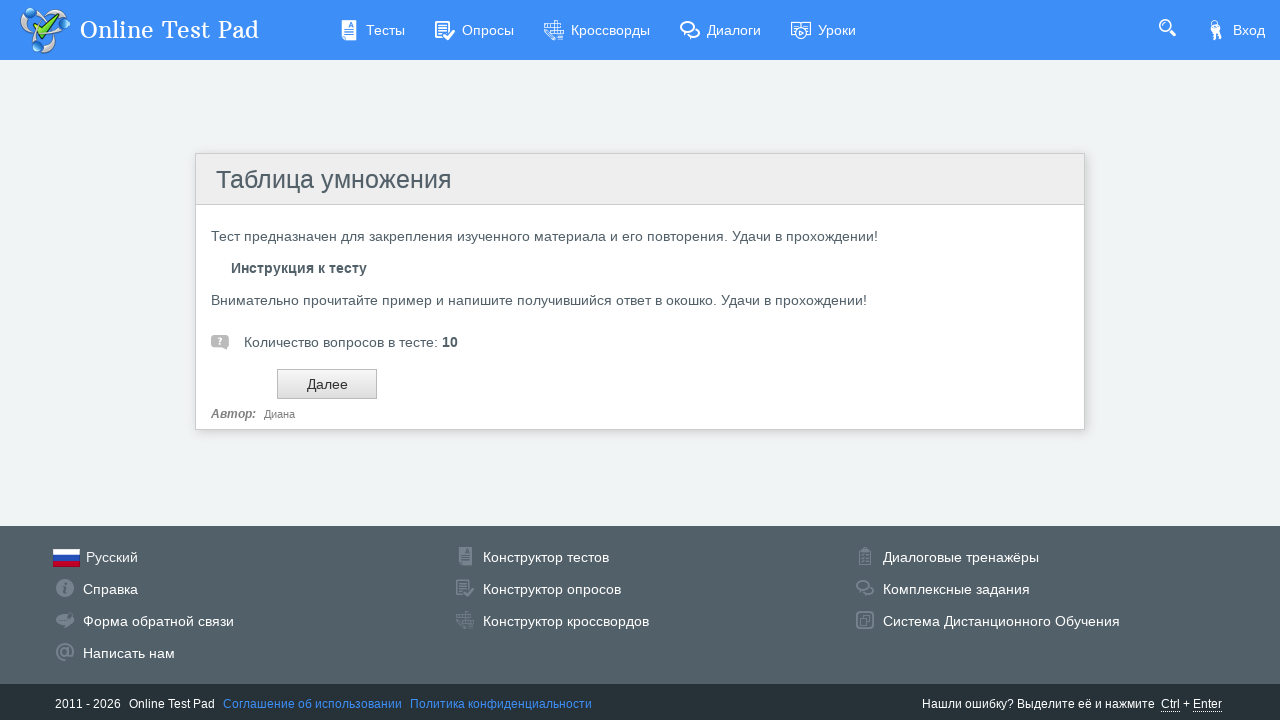

Clicked Next button to start the multiplication quiz at (327, 384) on input#btnNext
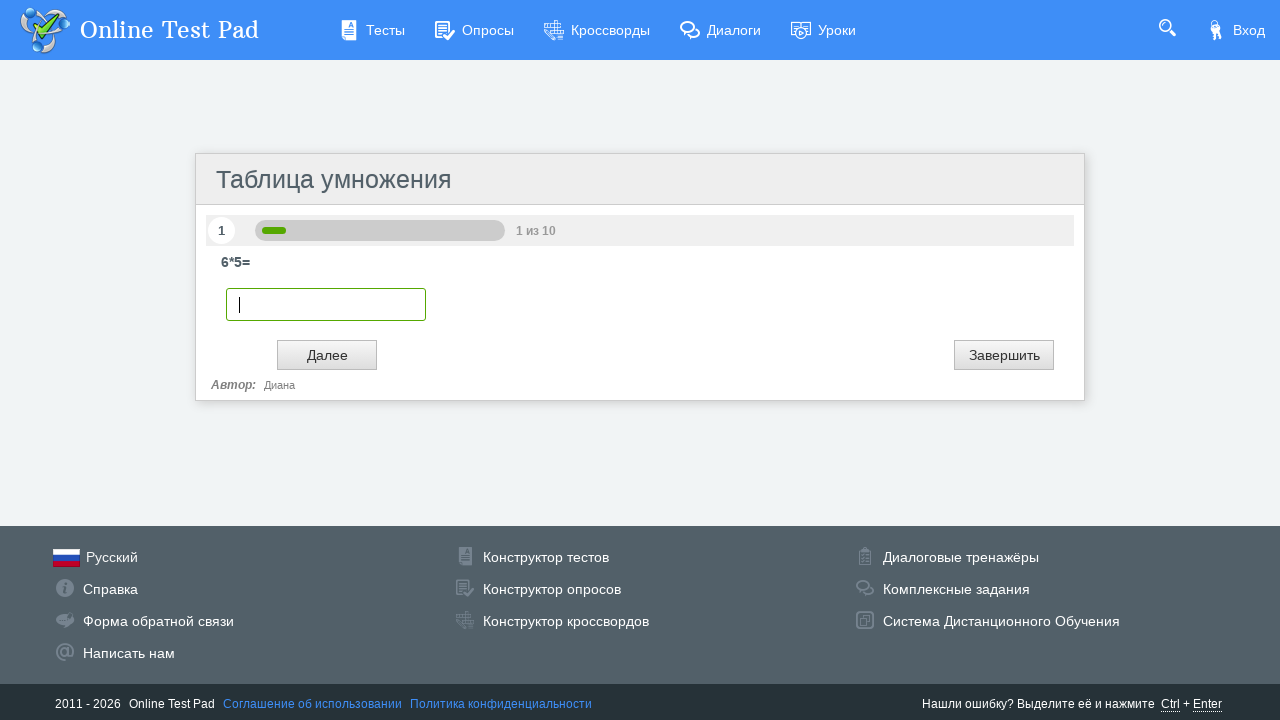

Entered answer '10' for question 1 on input.otp-textbox.digit
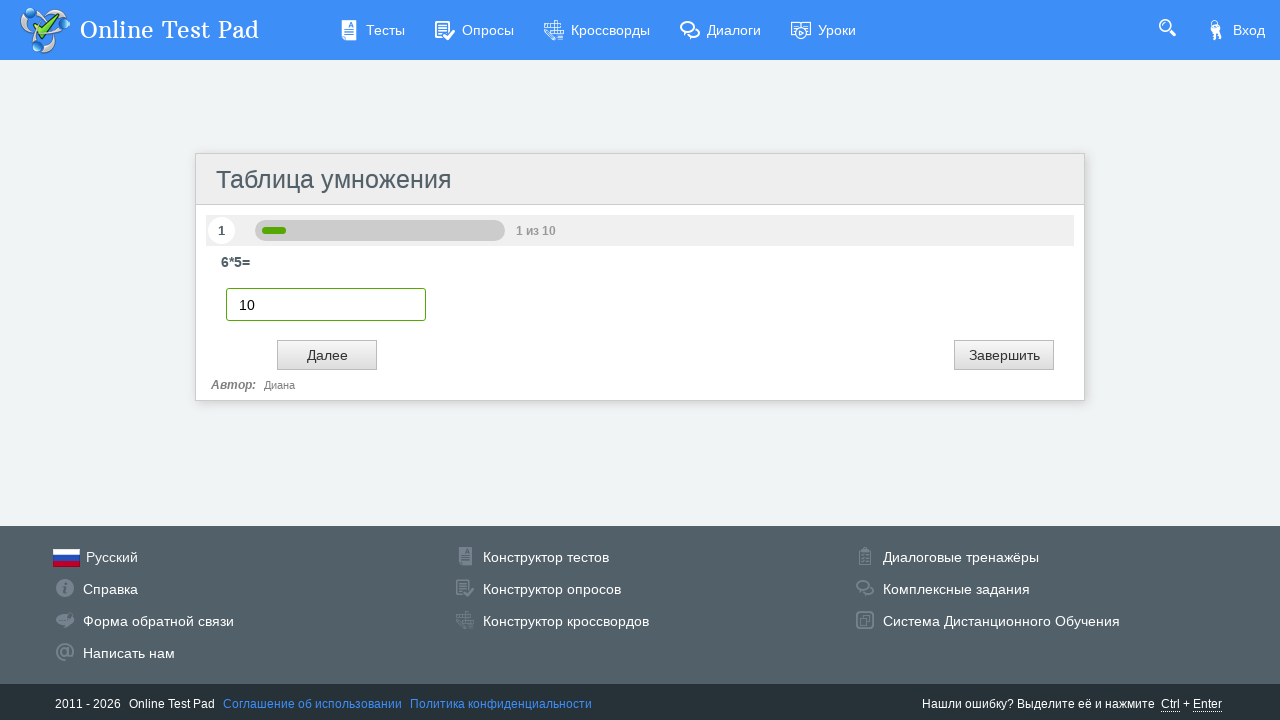

Retrieved question counter text: 1
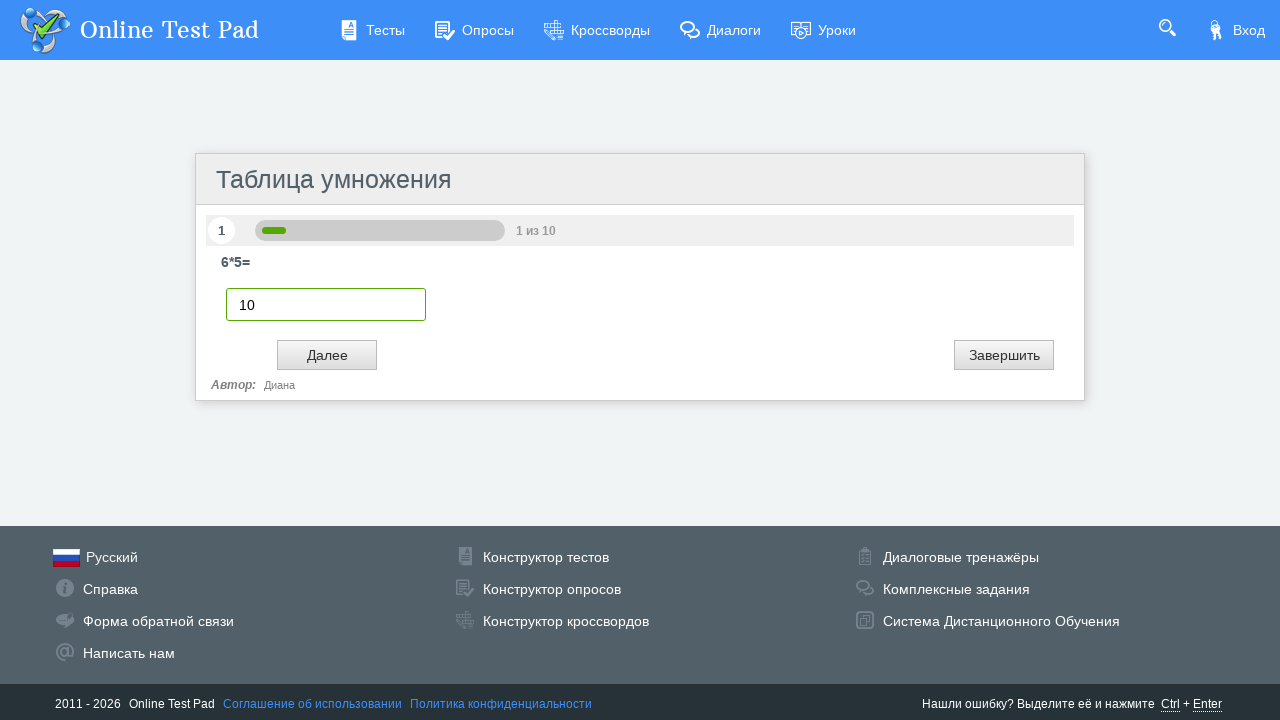

Verified question counter shows 1
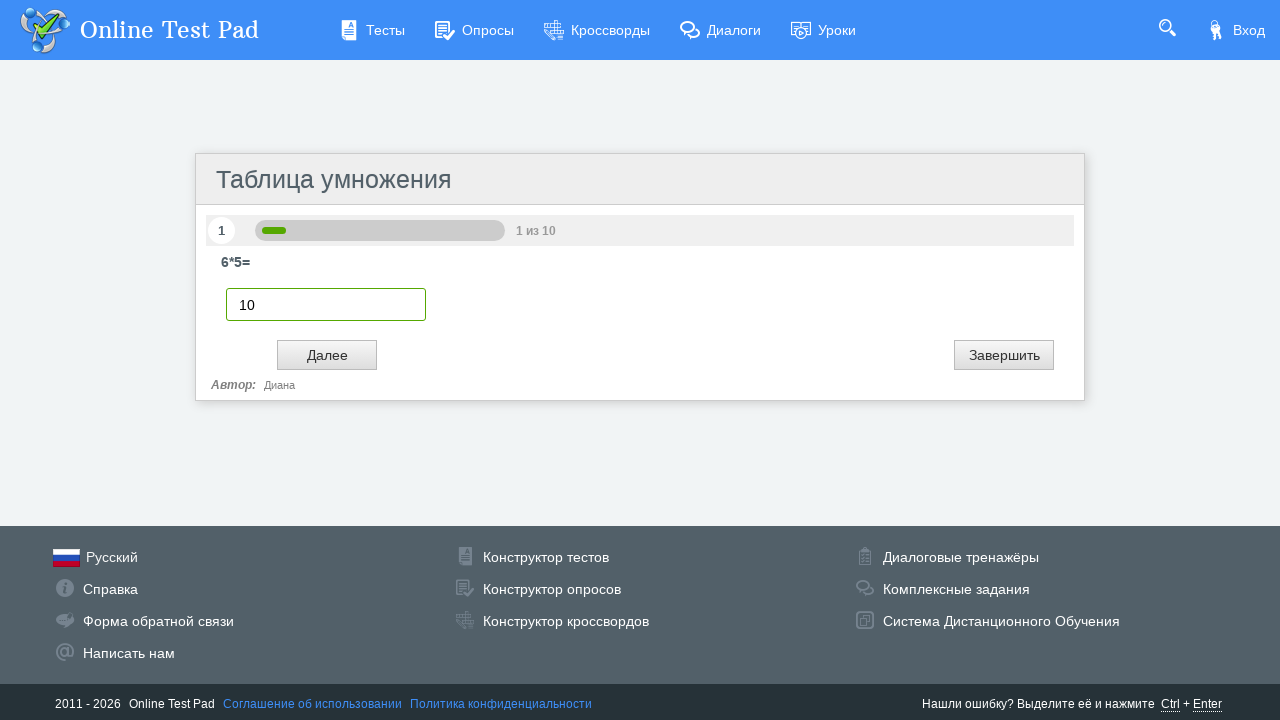

Clicked Next button to proceed to question 2 at (327, 355) on input#btnNext
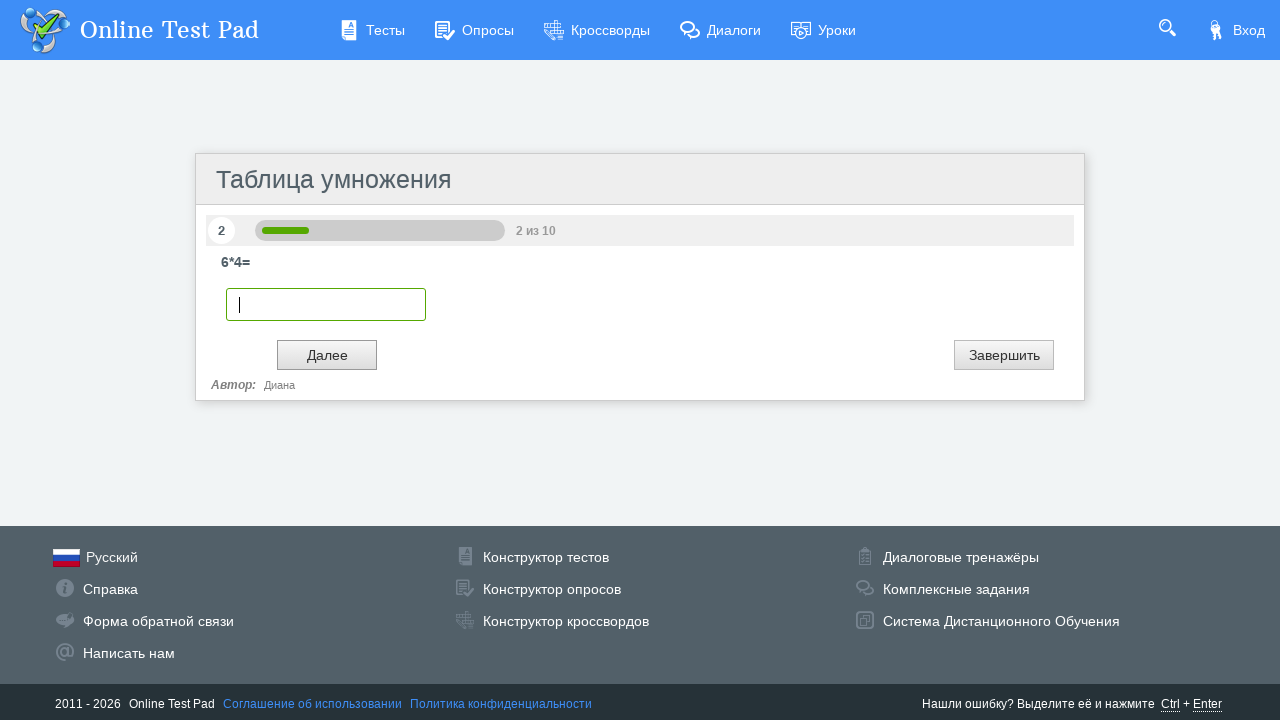

Entered answer '10' for question 2 on input.otp-textbox.digit
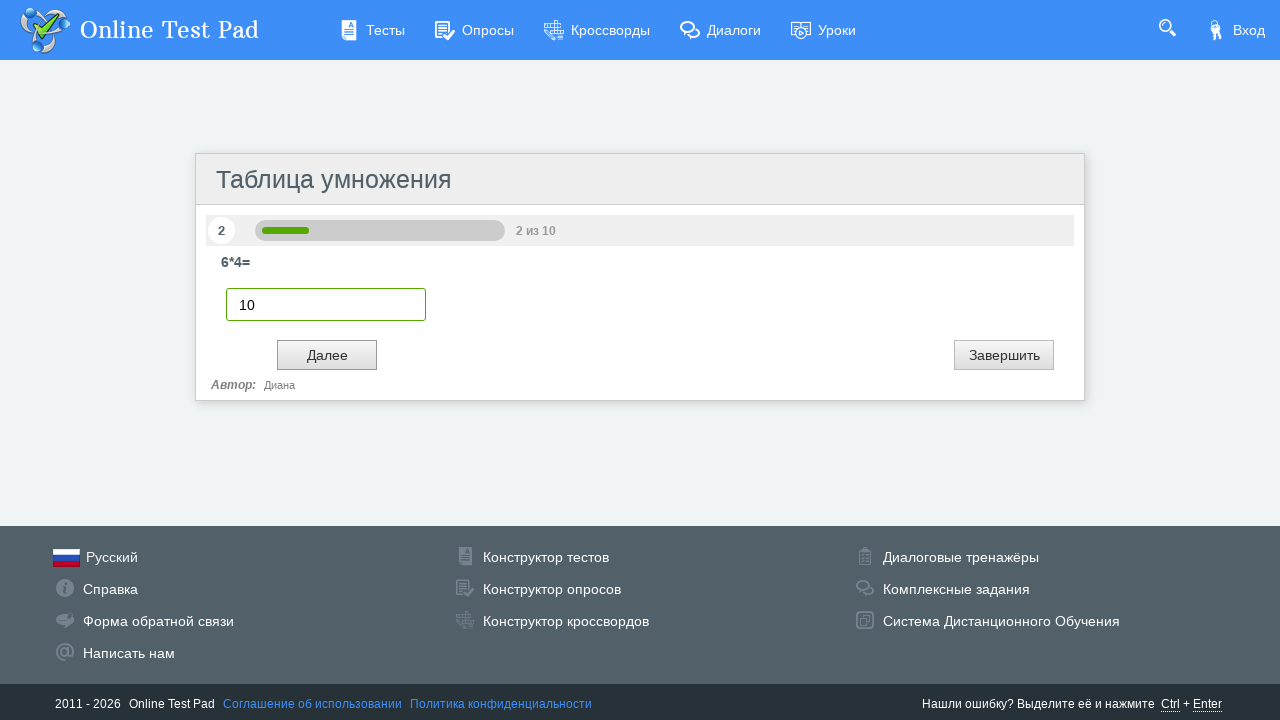

Retrieved question counter text: 2
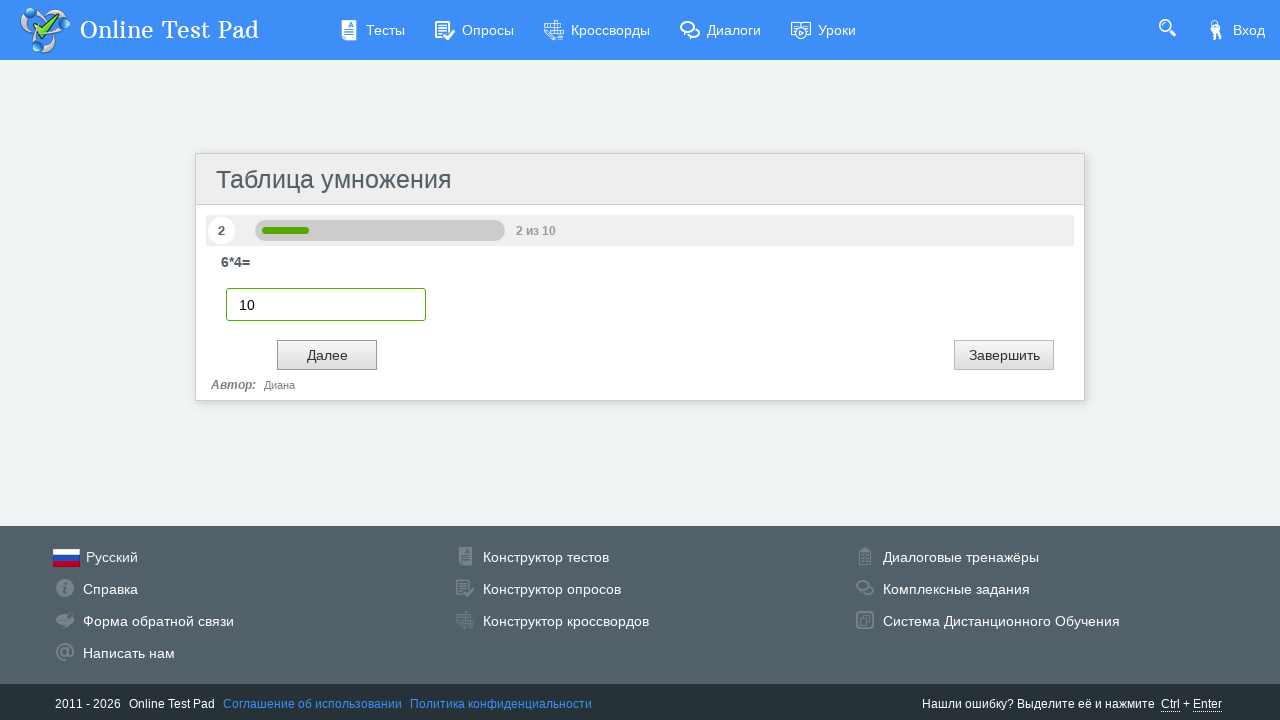

Verified question counter shows 2
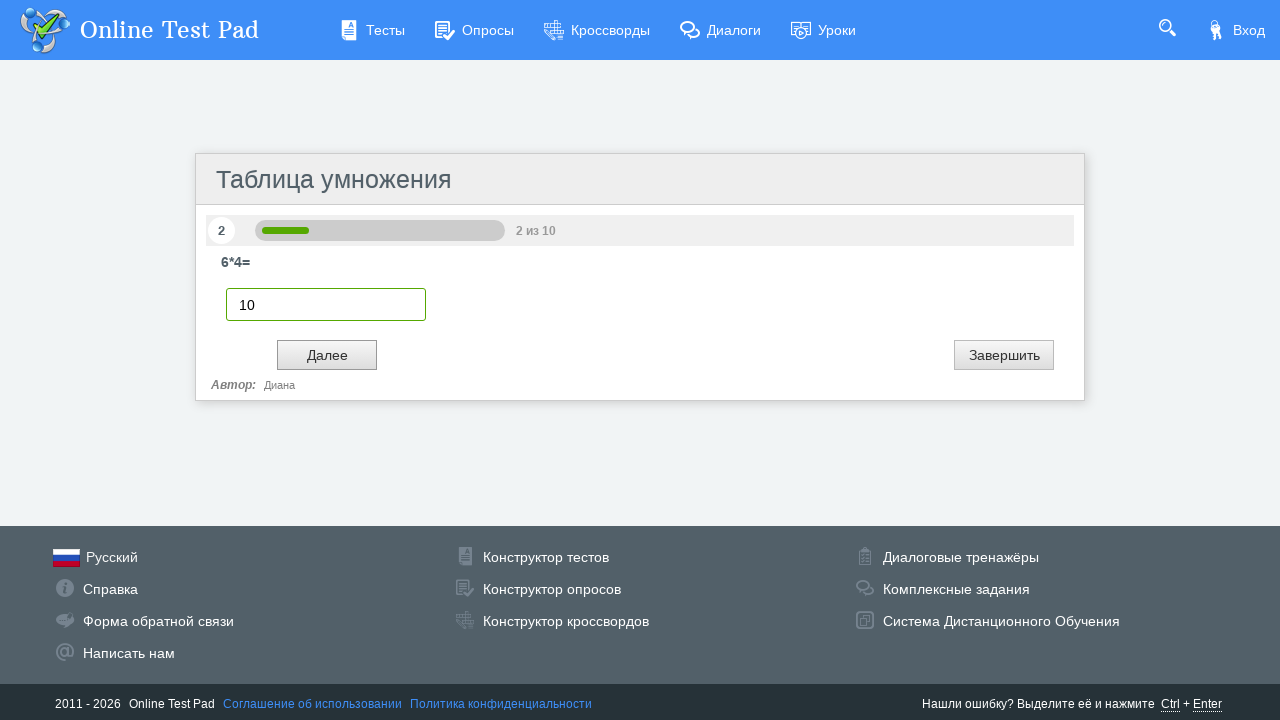

Clicked Next button to proceed to question 3 at (327, 355) on input#btnNext
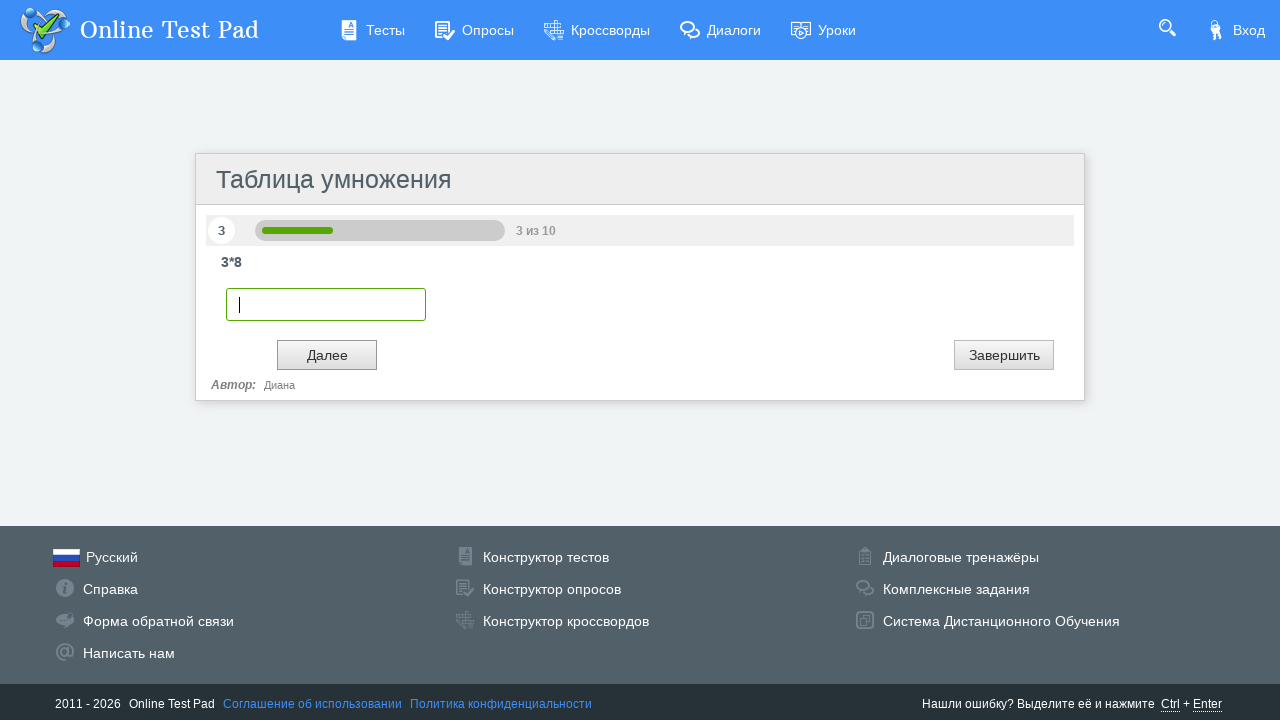

Entered answer '10' for question 3 on input.otp-textbox.digit
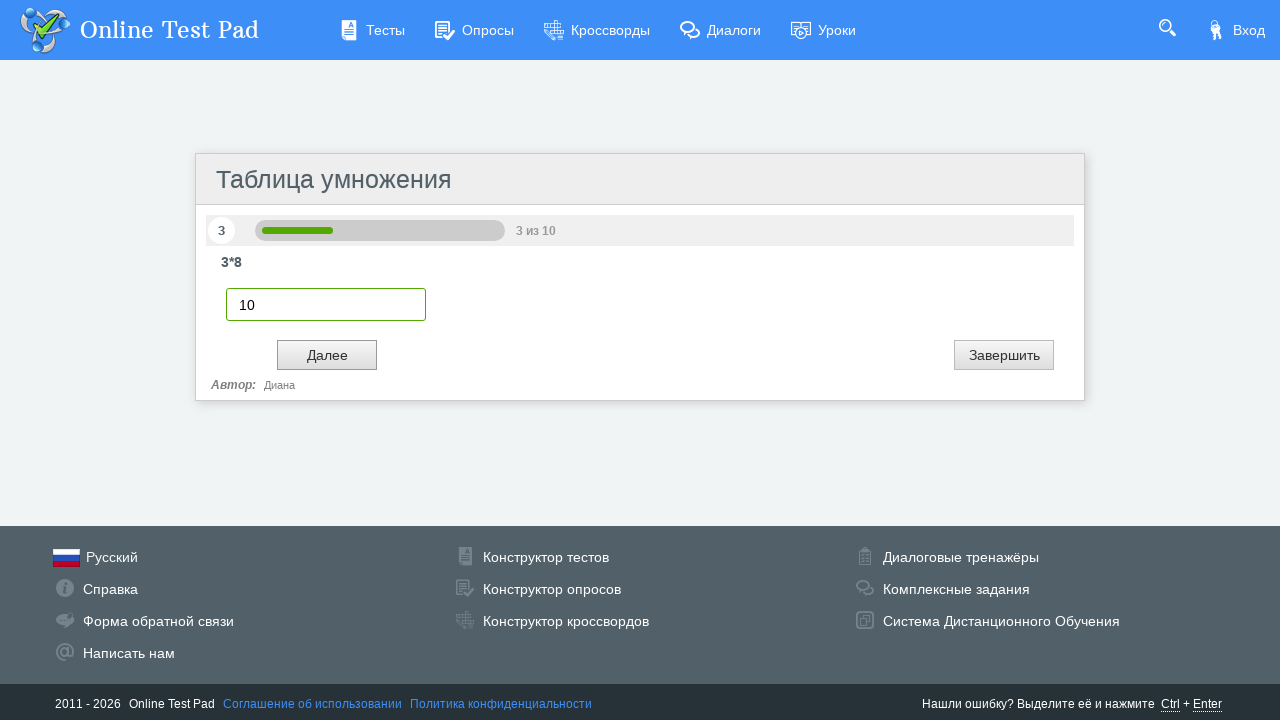

Retrieved question counter text: 3
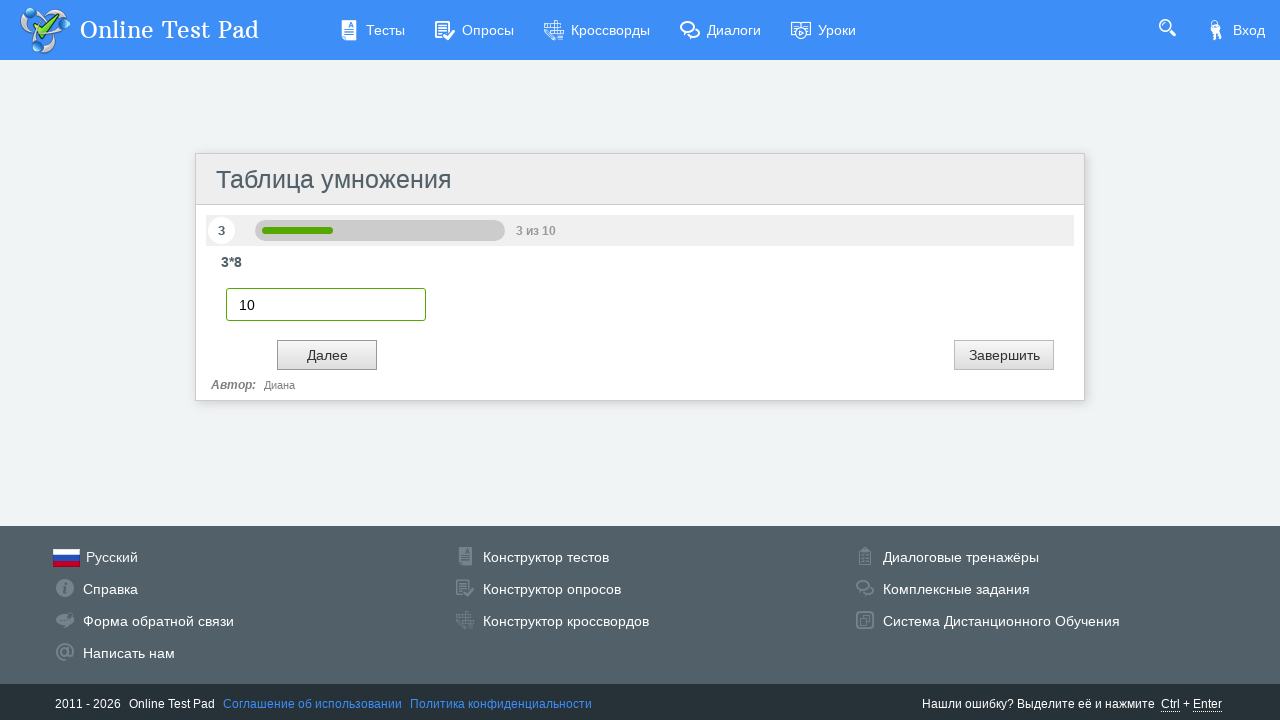

Verified question counter shows 3
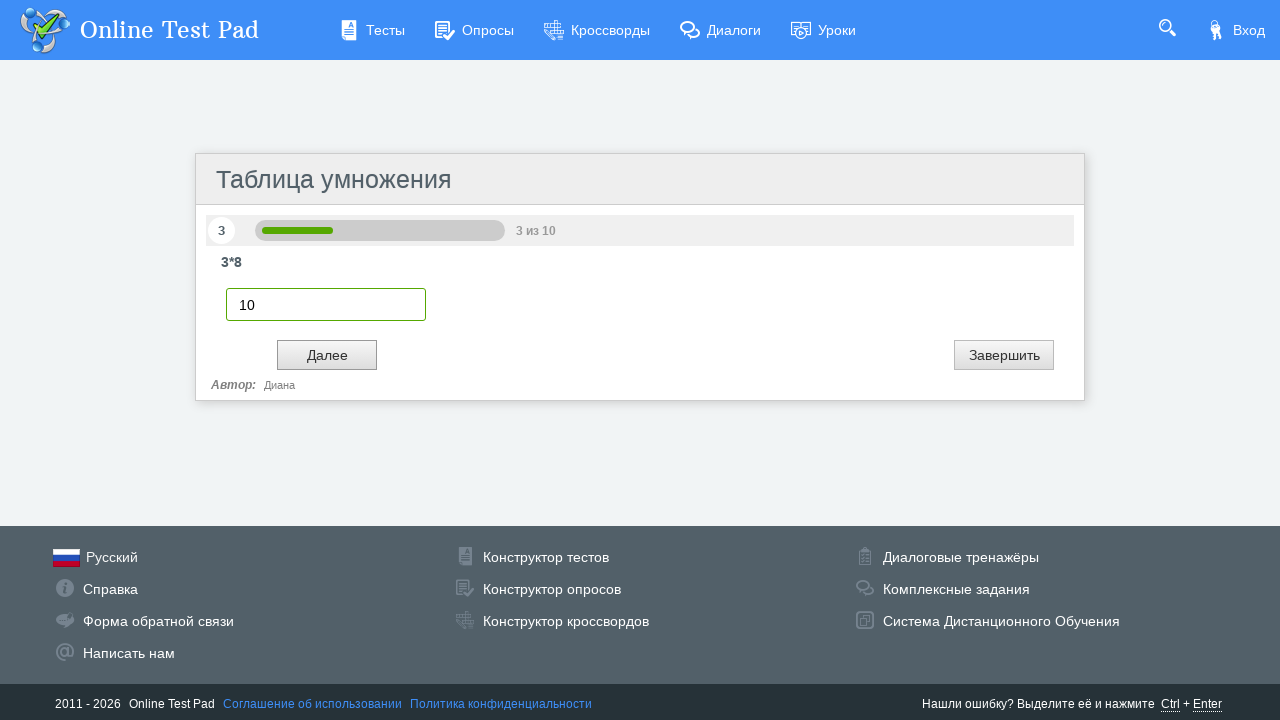

Clicked Next button to proceed to question 4 at (327, 355) on input#btnNext
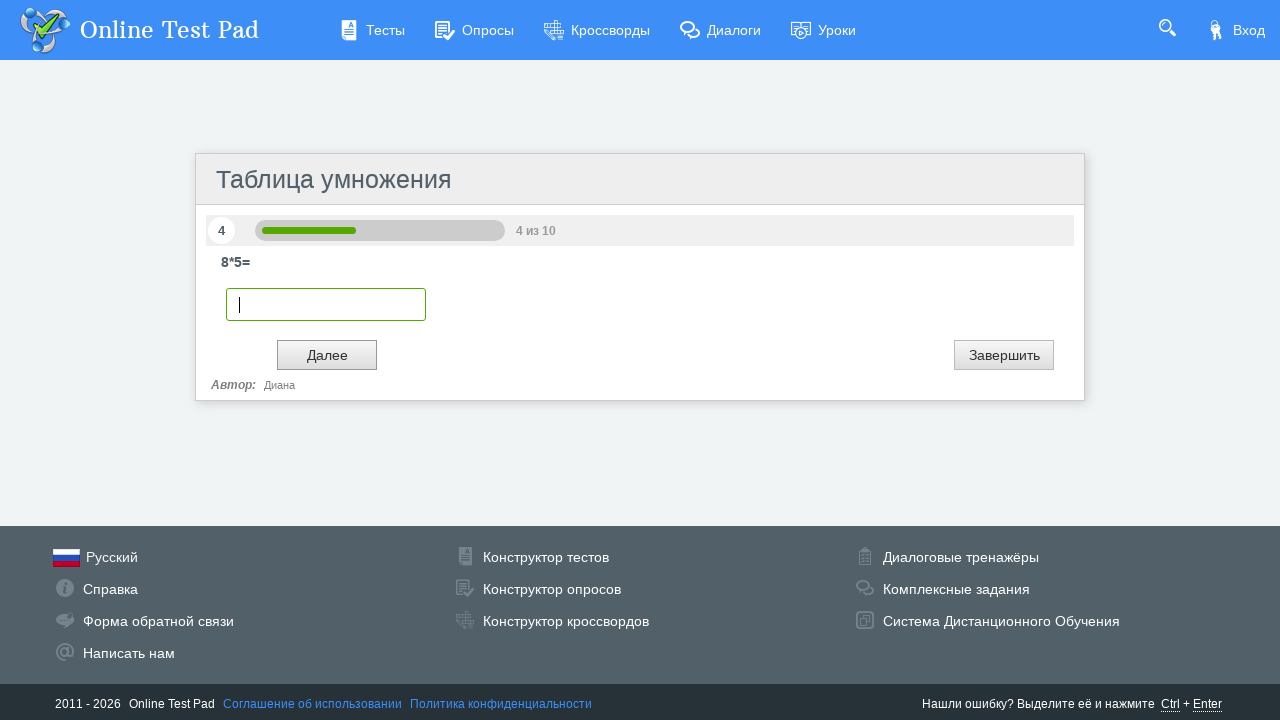

Entered answer '10' for question 4 on input.otp-textbox.digit
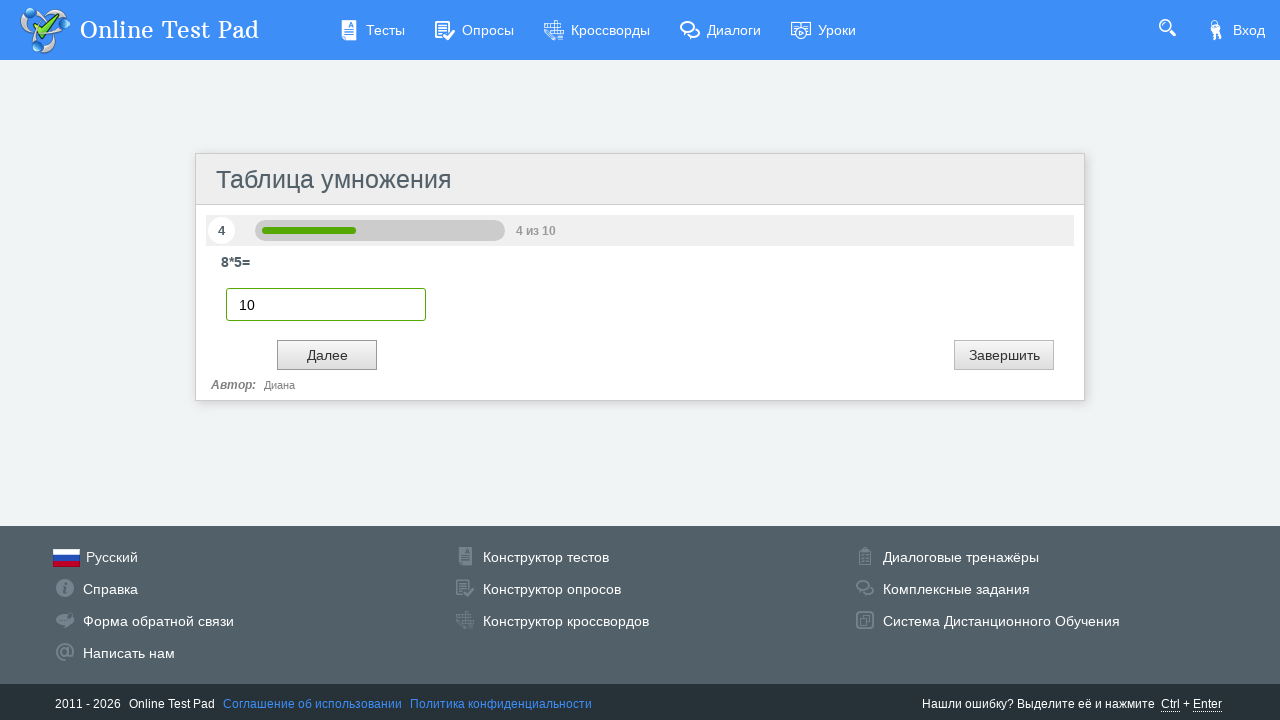

Retrieved question counter text: 4
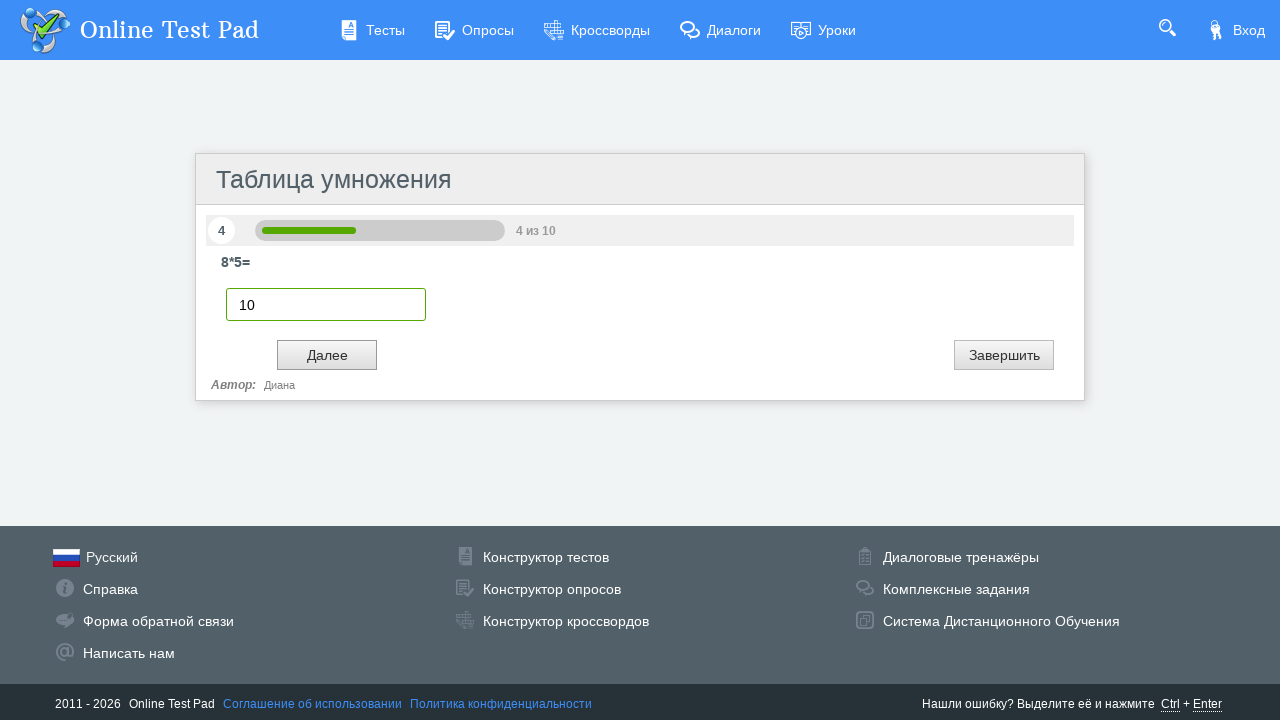

Verified question counter shows 4
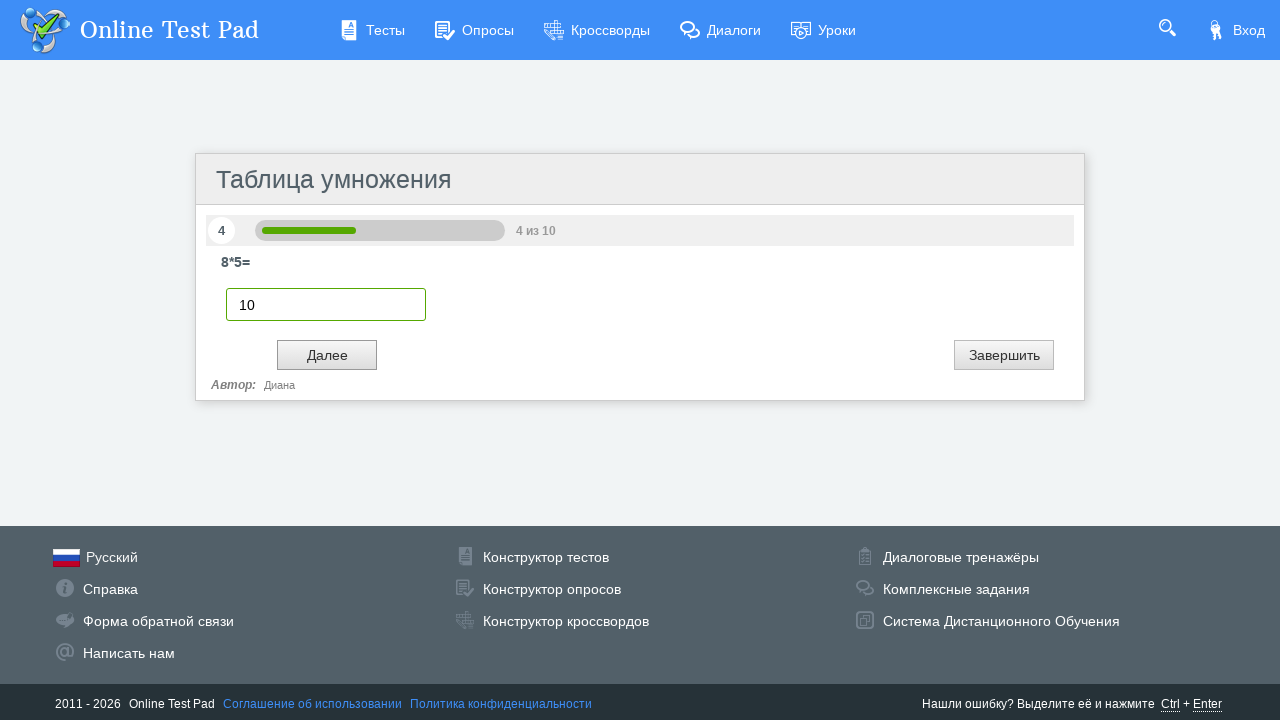

Clicked Next button to proceed to question 5 at (327, 355) on input#btnNext
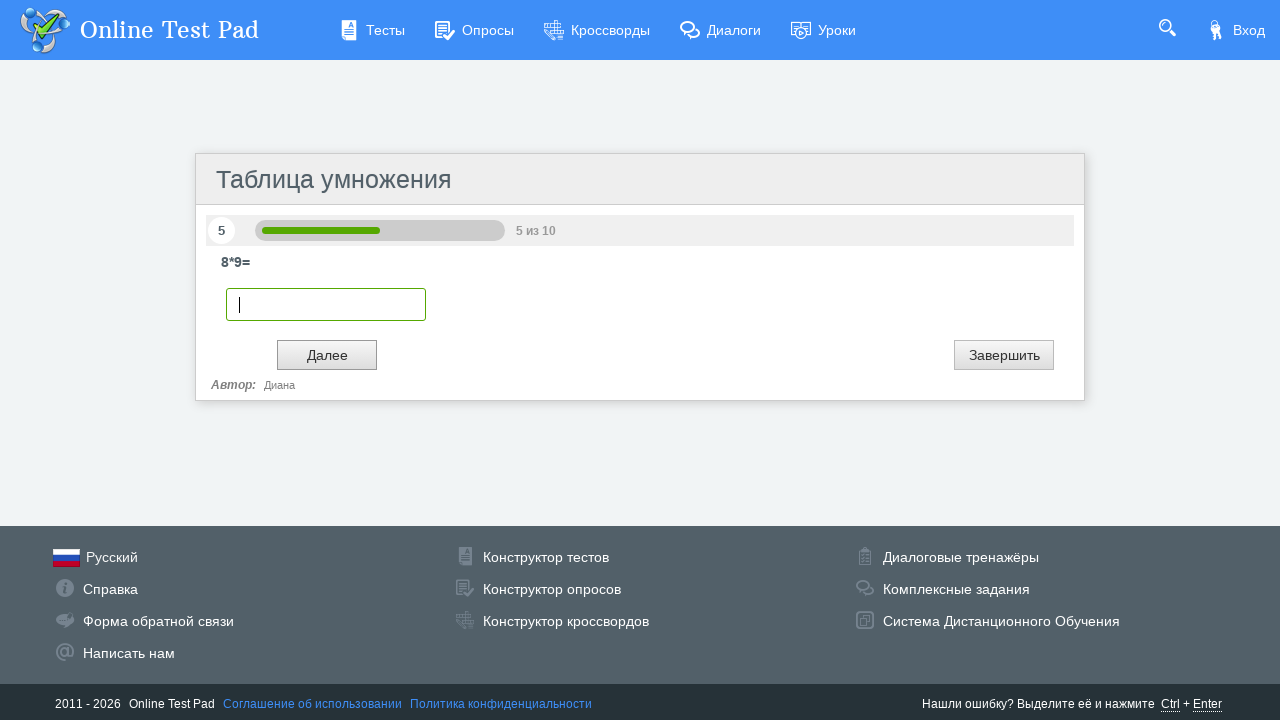

Entered answer '10' for question 5 on input.otp-textbox.digit
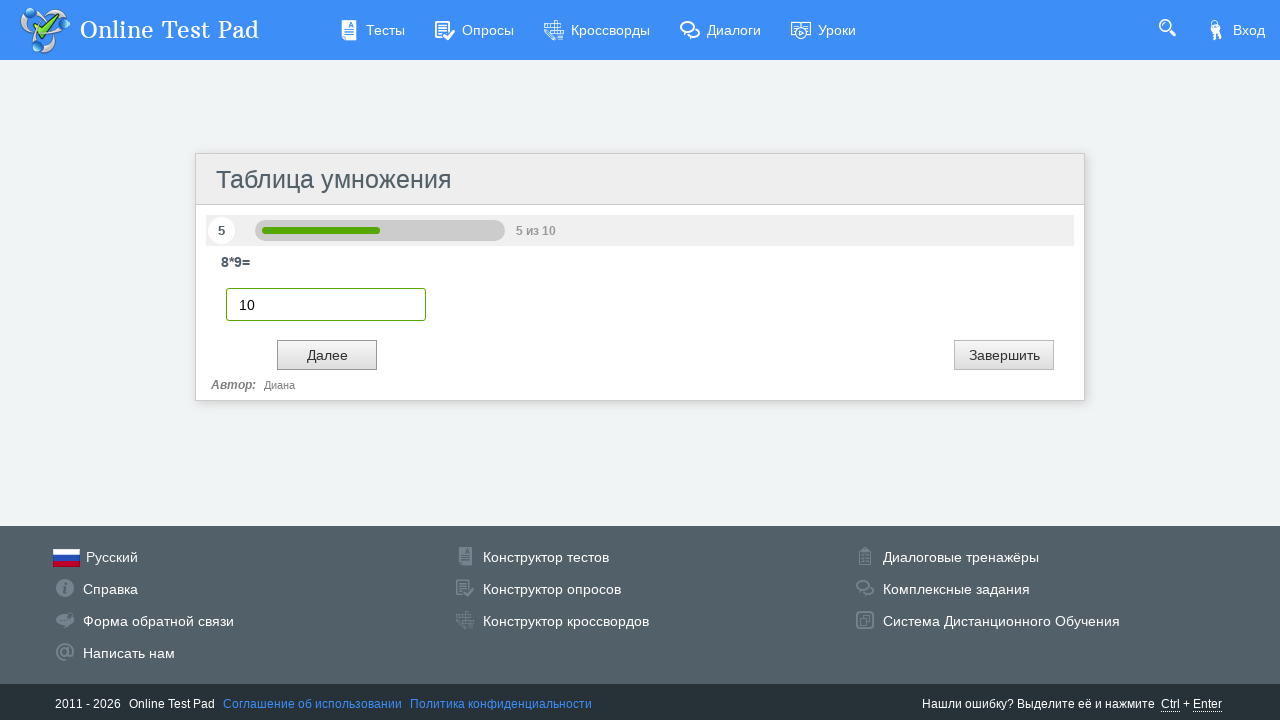

Retrieved question counter text: 5
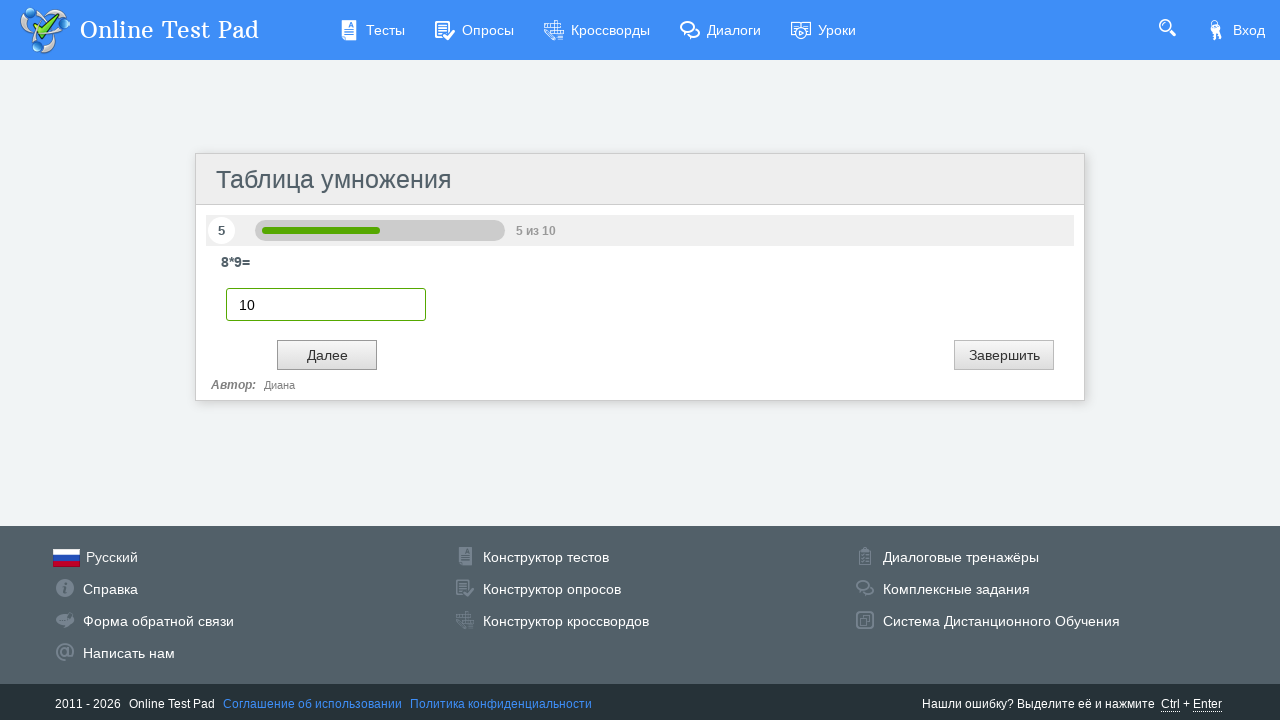

Verified question counter shows 5
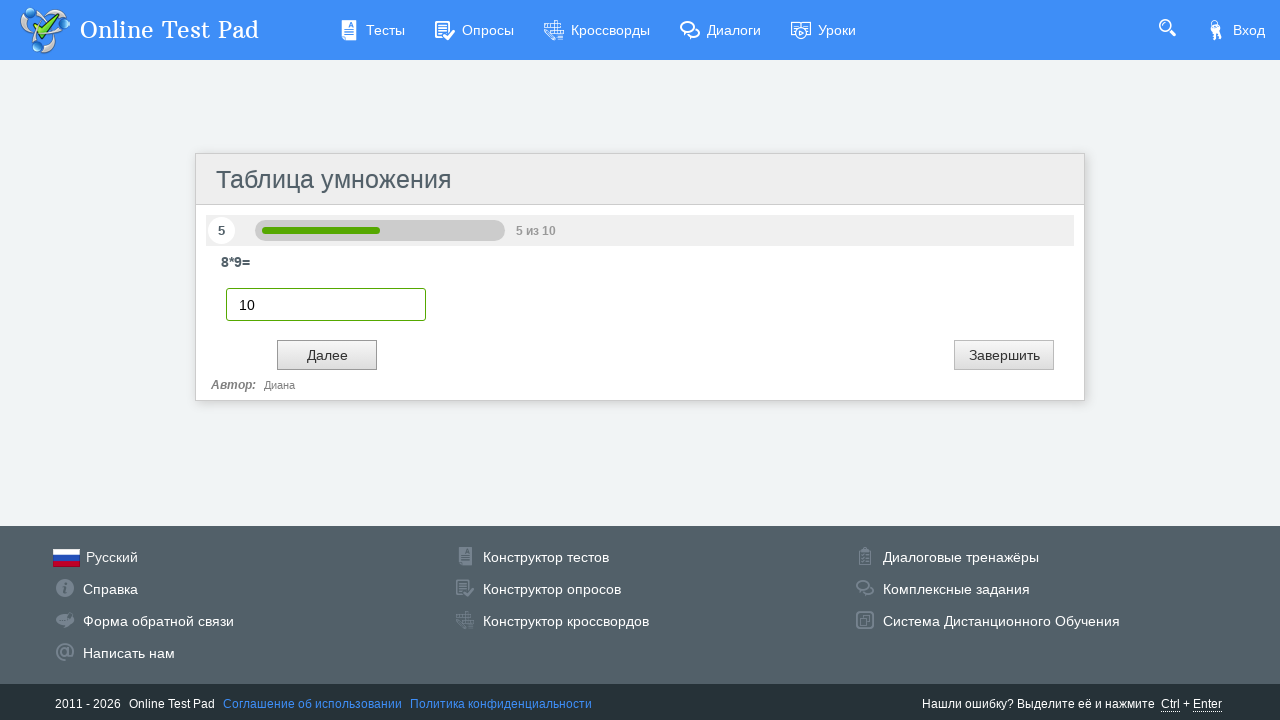

Clicked Next button to proceed to question 6 at (327, 355) on input#btnNext
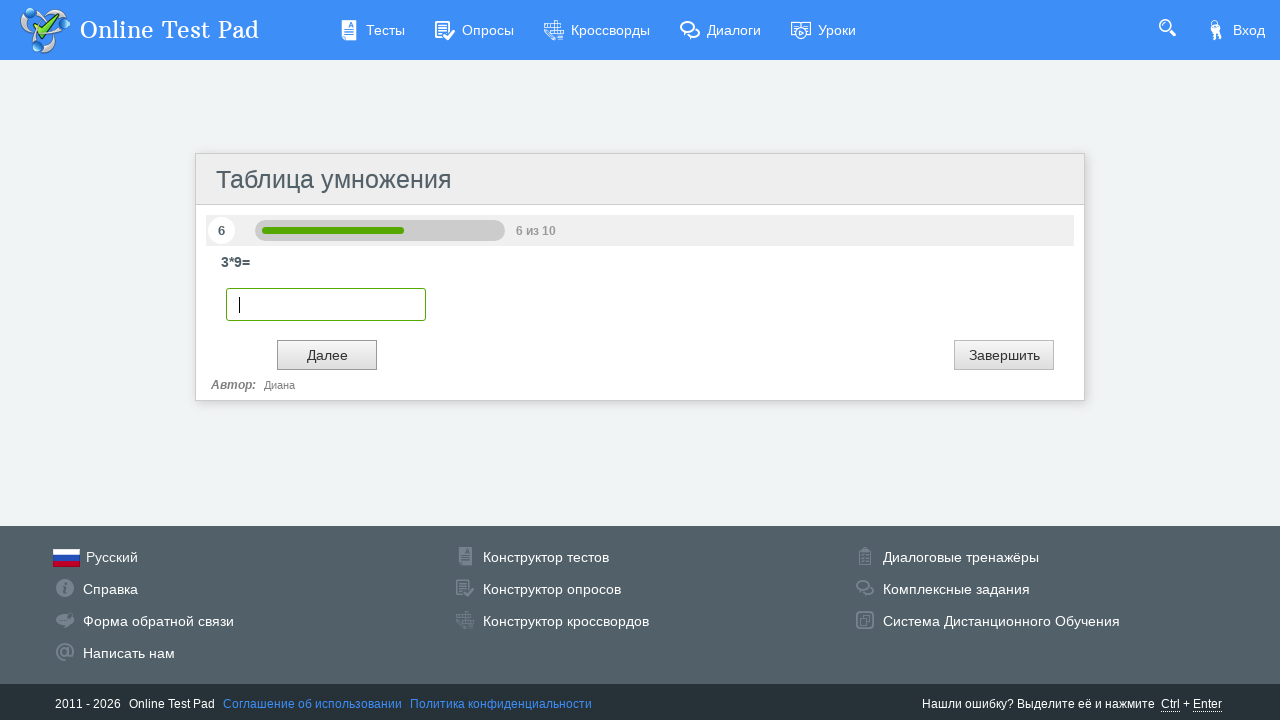

Entered answer '10' for question 6 on input.otp-textbox.digit
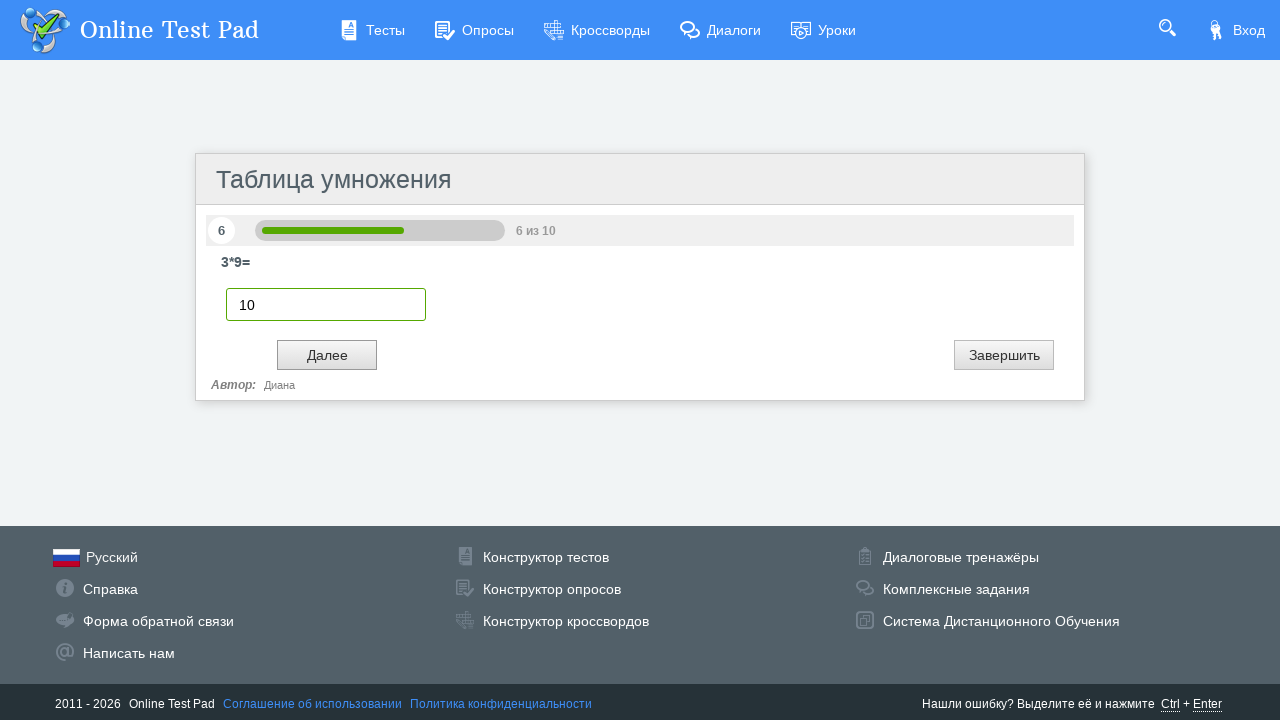

Retrieved question counter text: 6
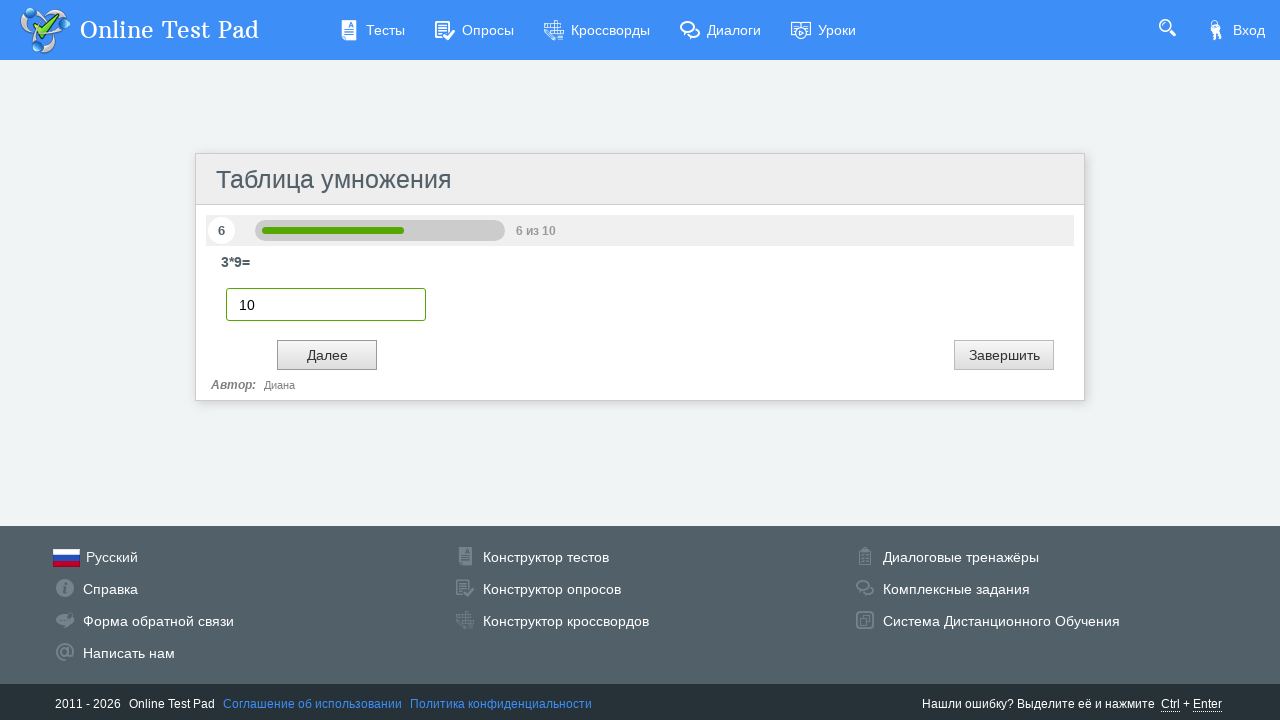

Verified question counter shows 6
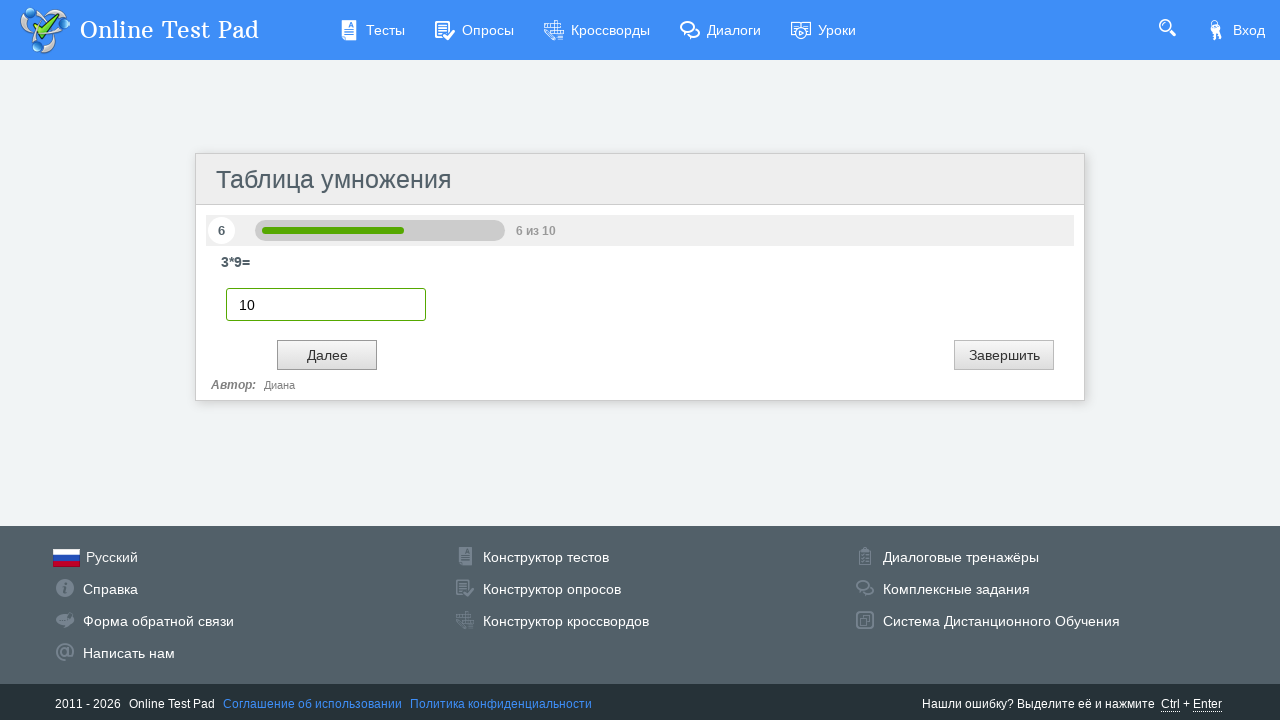

Clicked Next button to proceed to question 7 at (327, 355) on input#btnNext
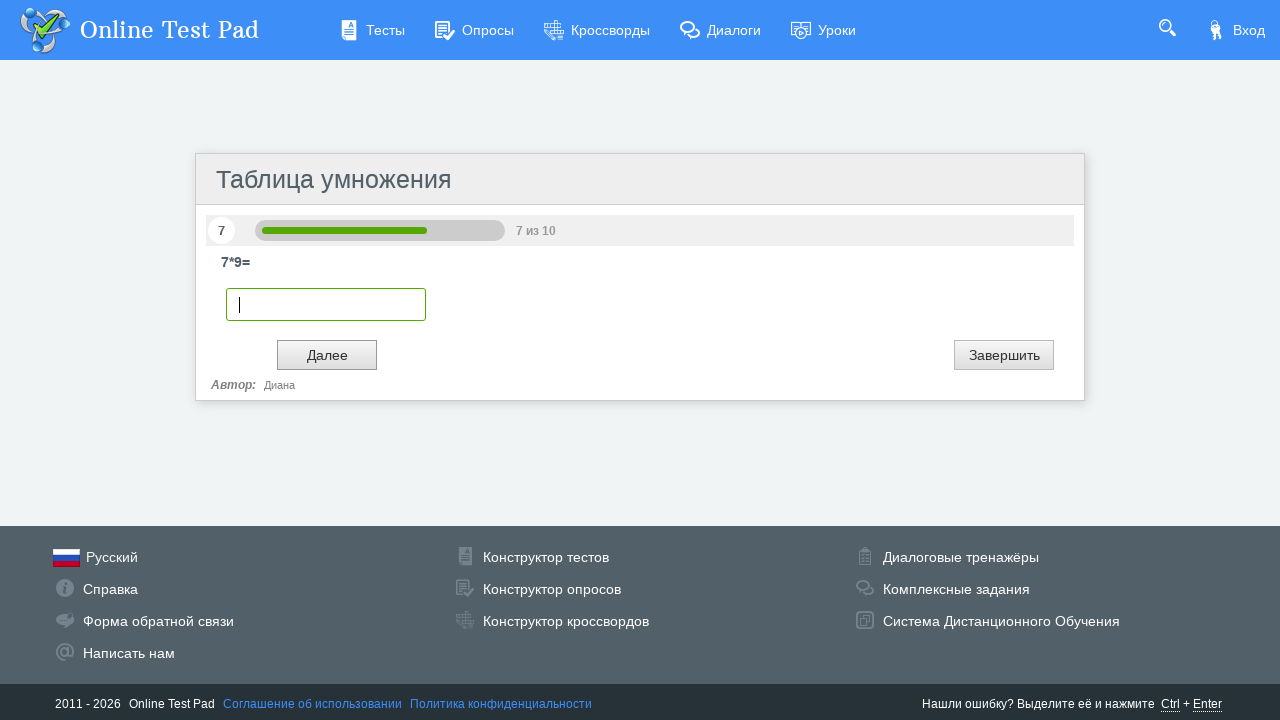

Entered answer '10' for question 7 on input.otp-textbox.digit
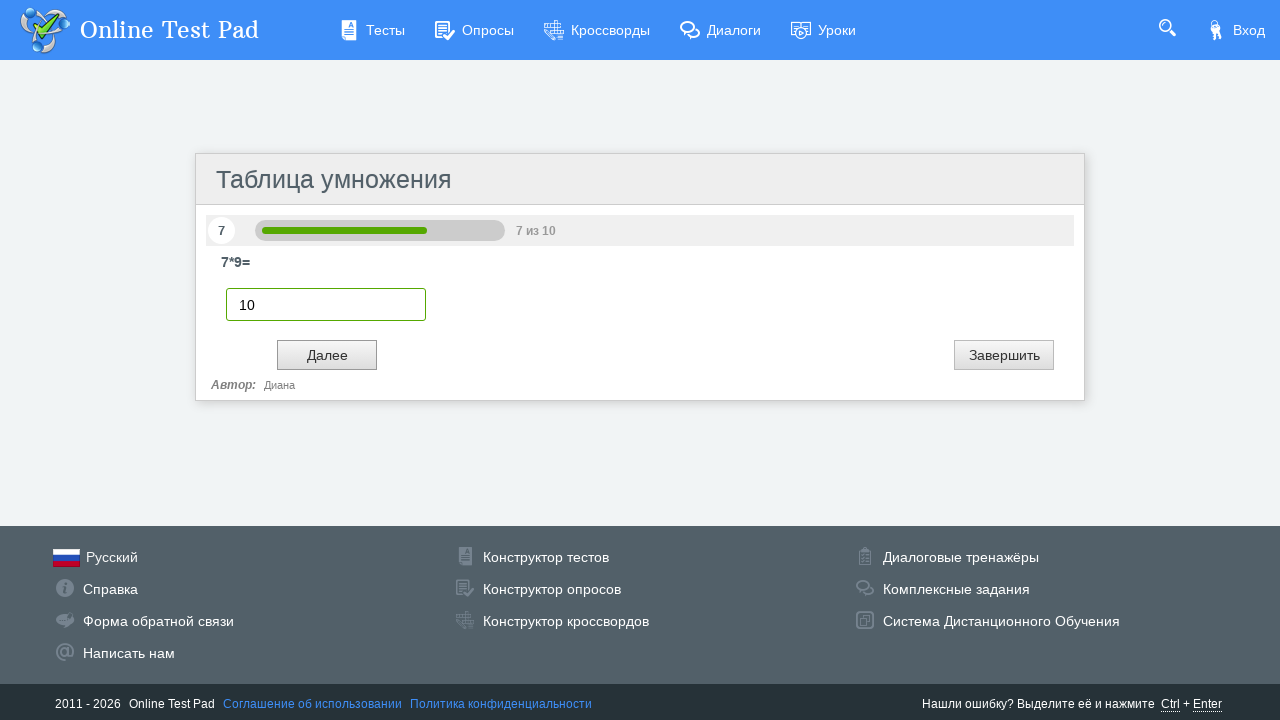

Retrieved question counter text: 7
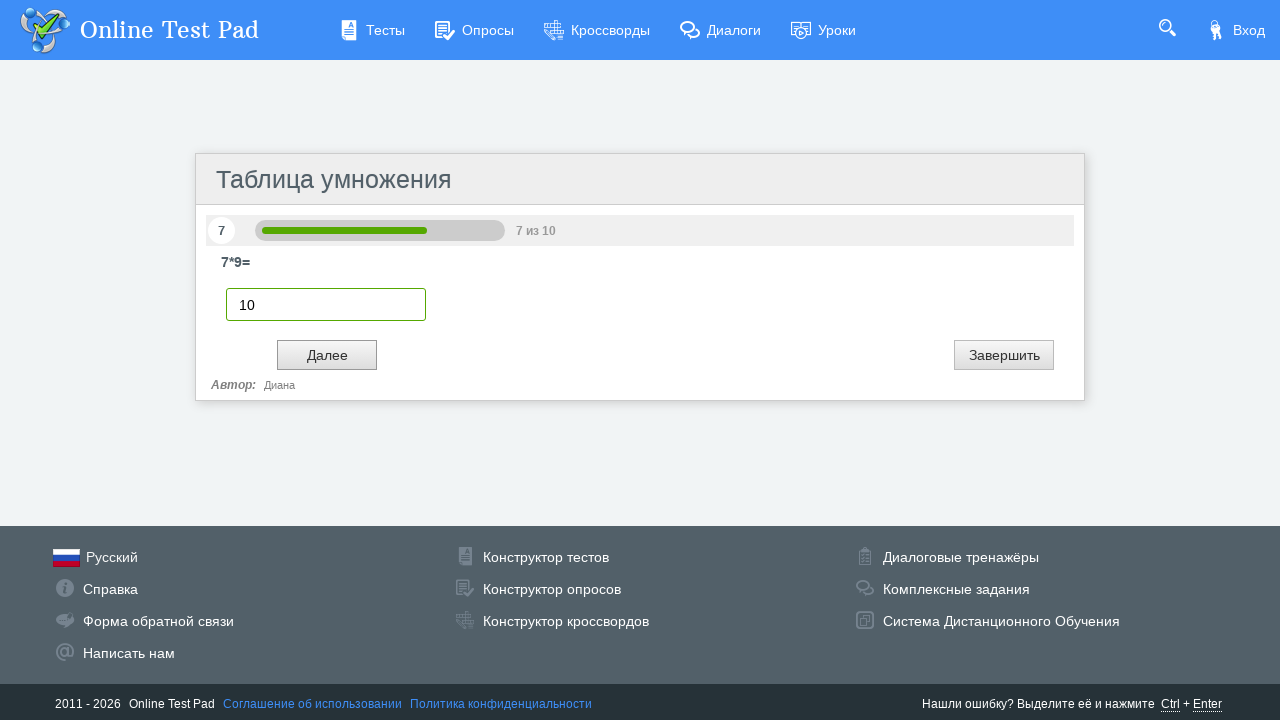

Verified question counter shows 7
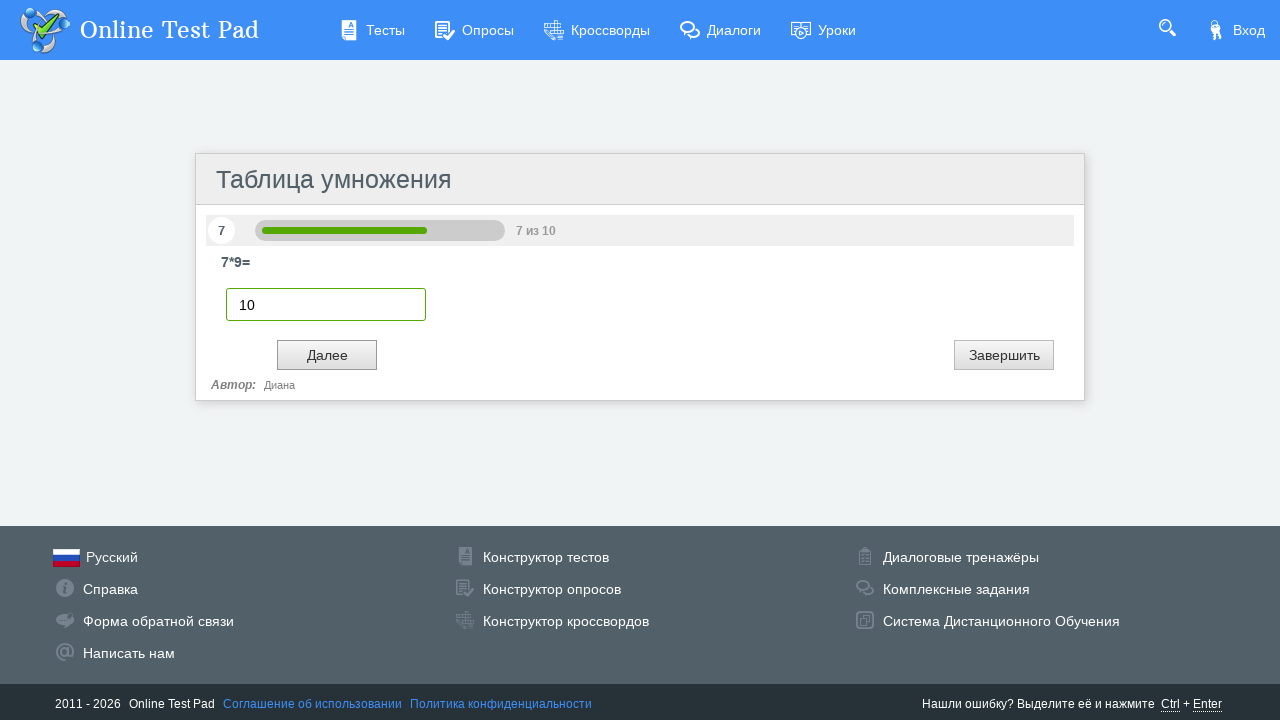

Clicked Next button to proceed to question 8 at (327, 355) on input#btnNext
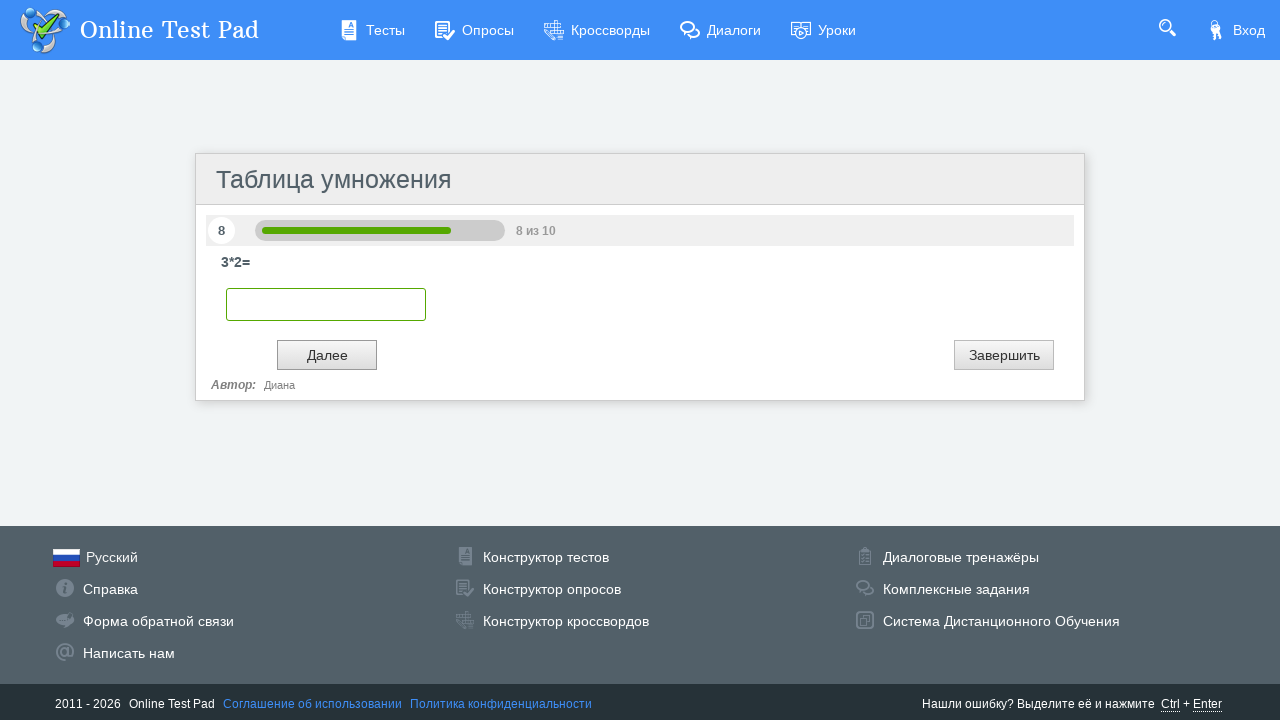

Entered answer '10' for question 8 on input.otp-textbox.digit
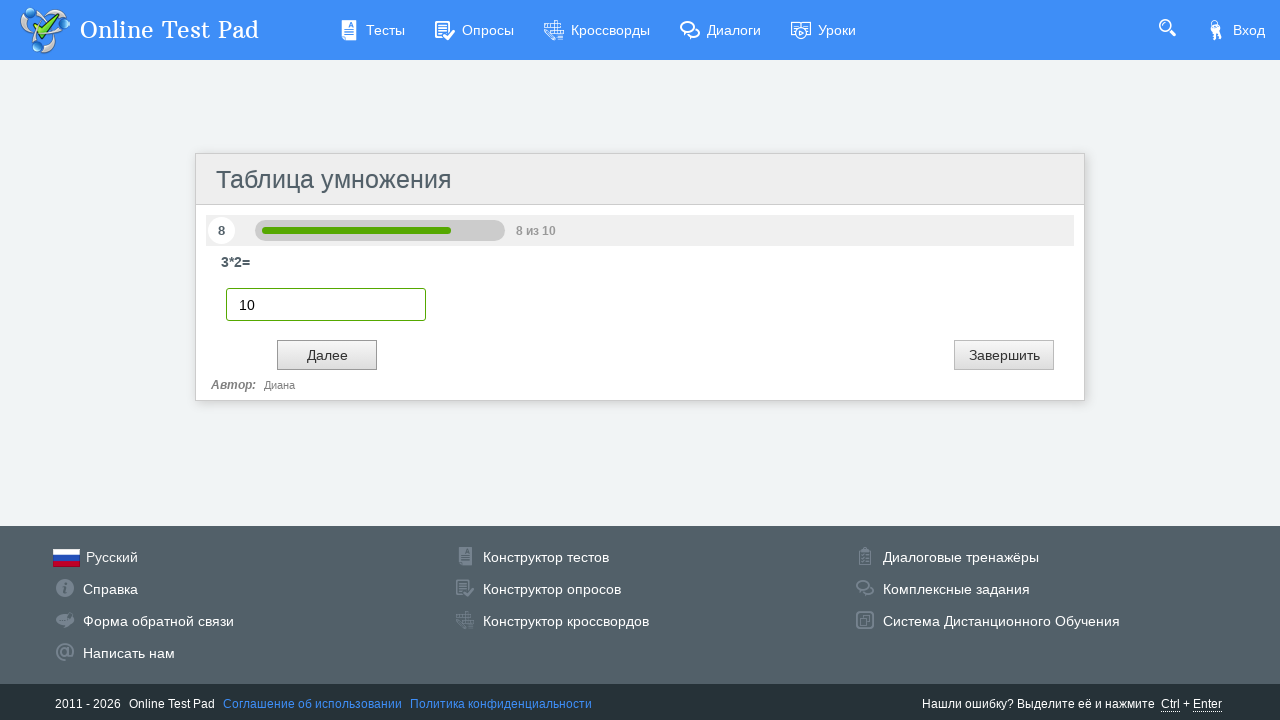

Retrieved question counter text: 8
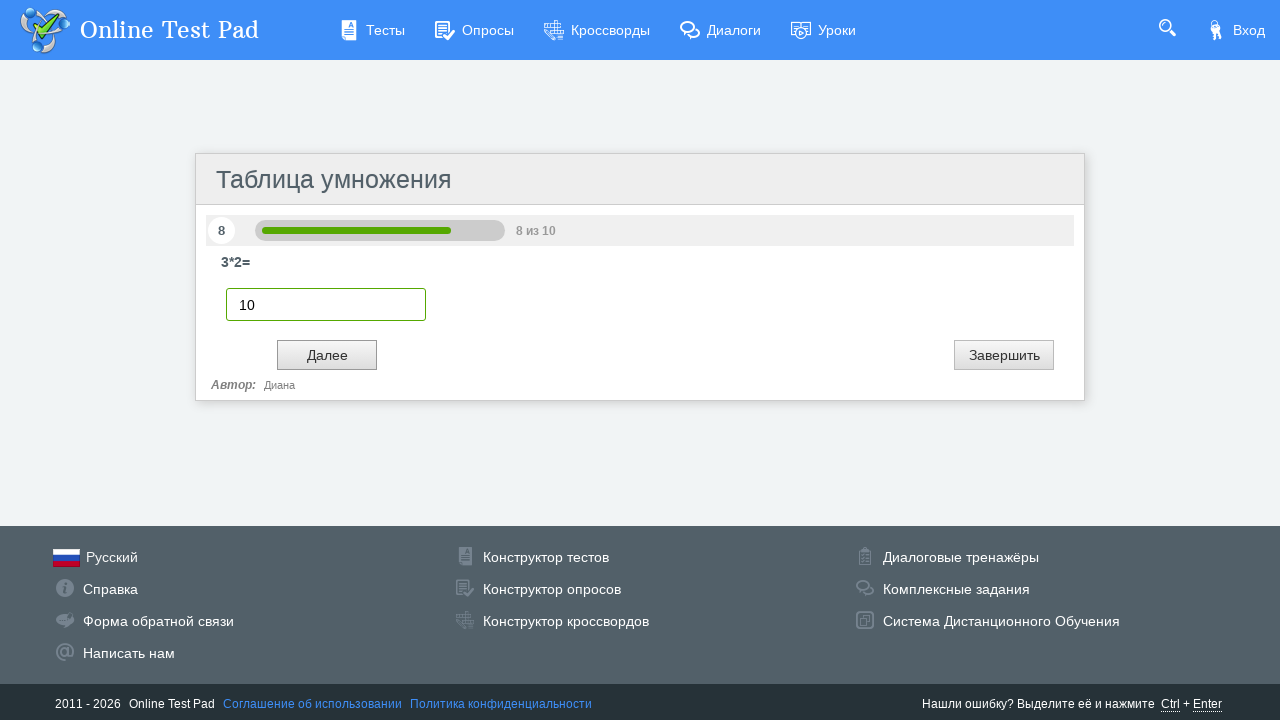

Verified question counter shows 8
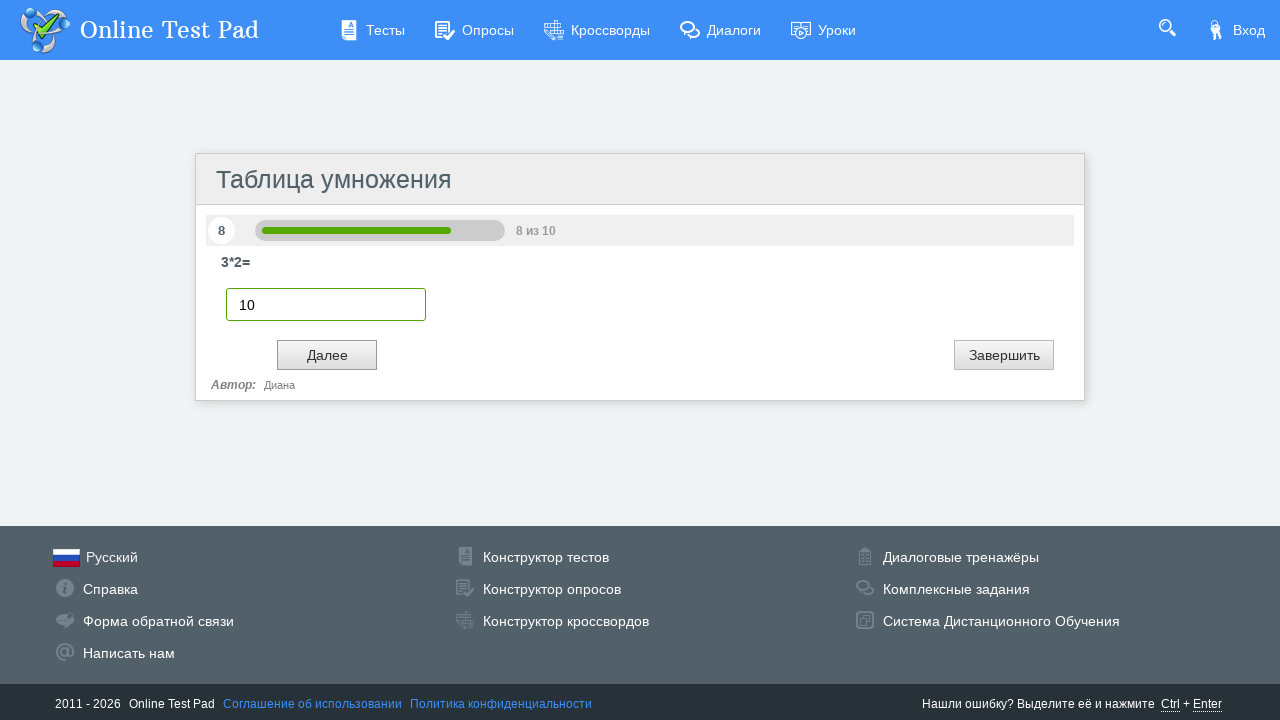

Clicked Next button to proceed to question 9 at (327, 355) on input#btnNext
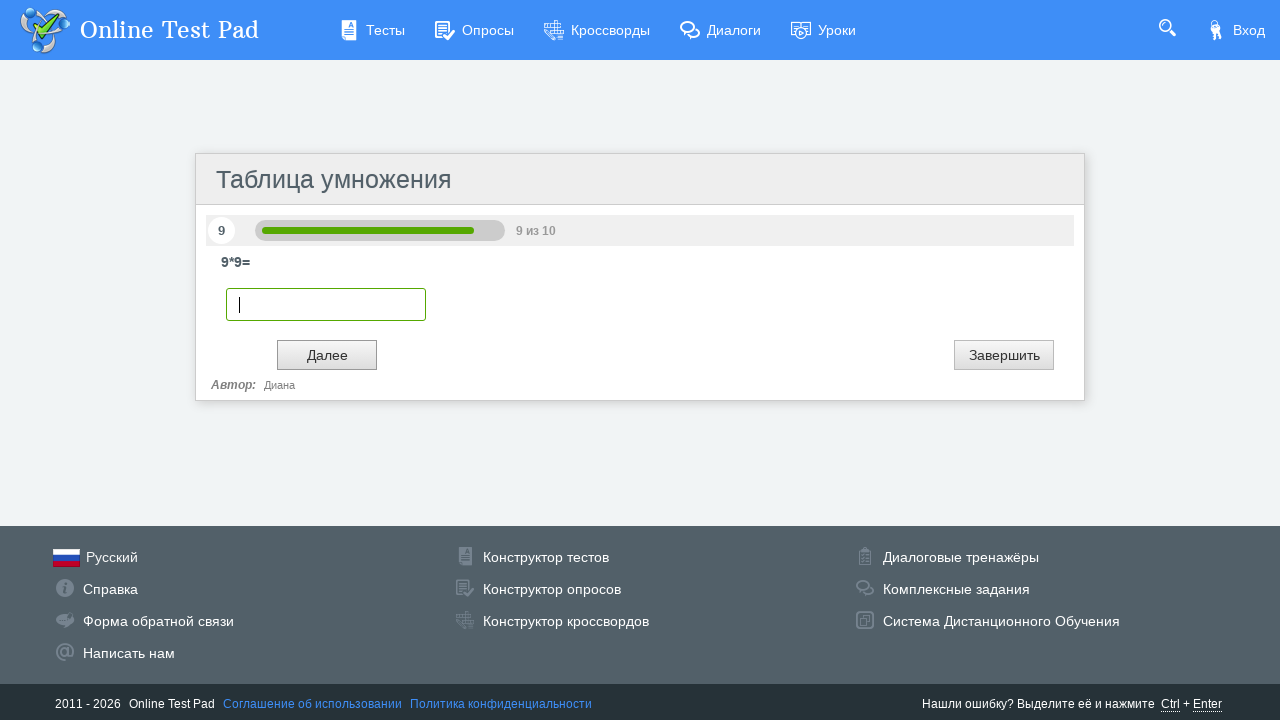

Entered answer '10' for question 9 on input.otp-textbox.digit
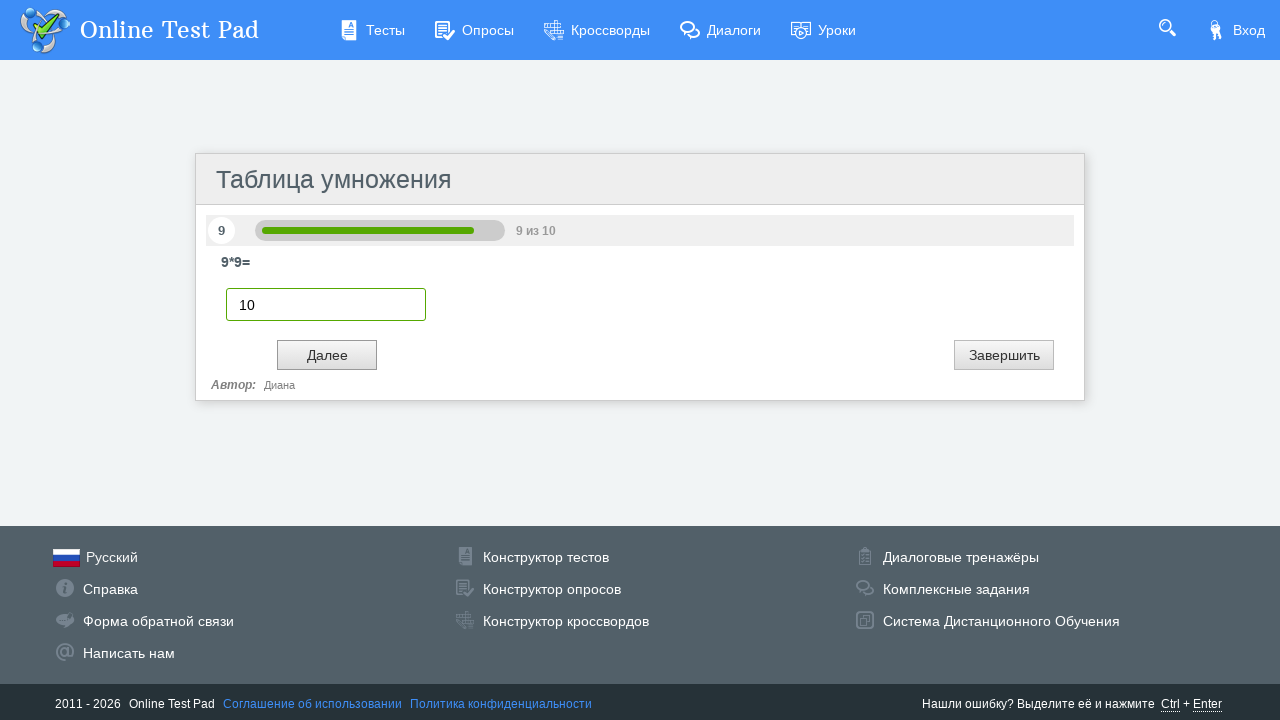

Retrieved question counter text: 9
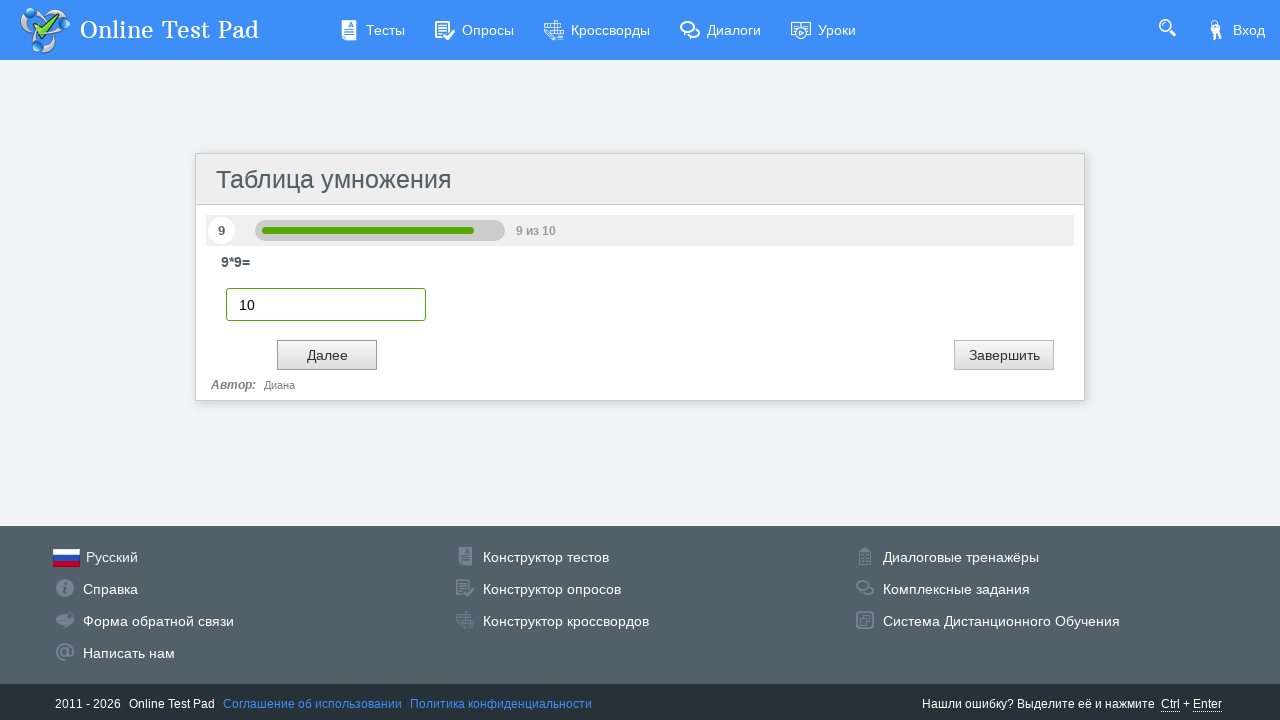

Verified question counter shows 9
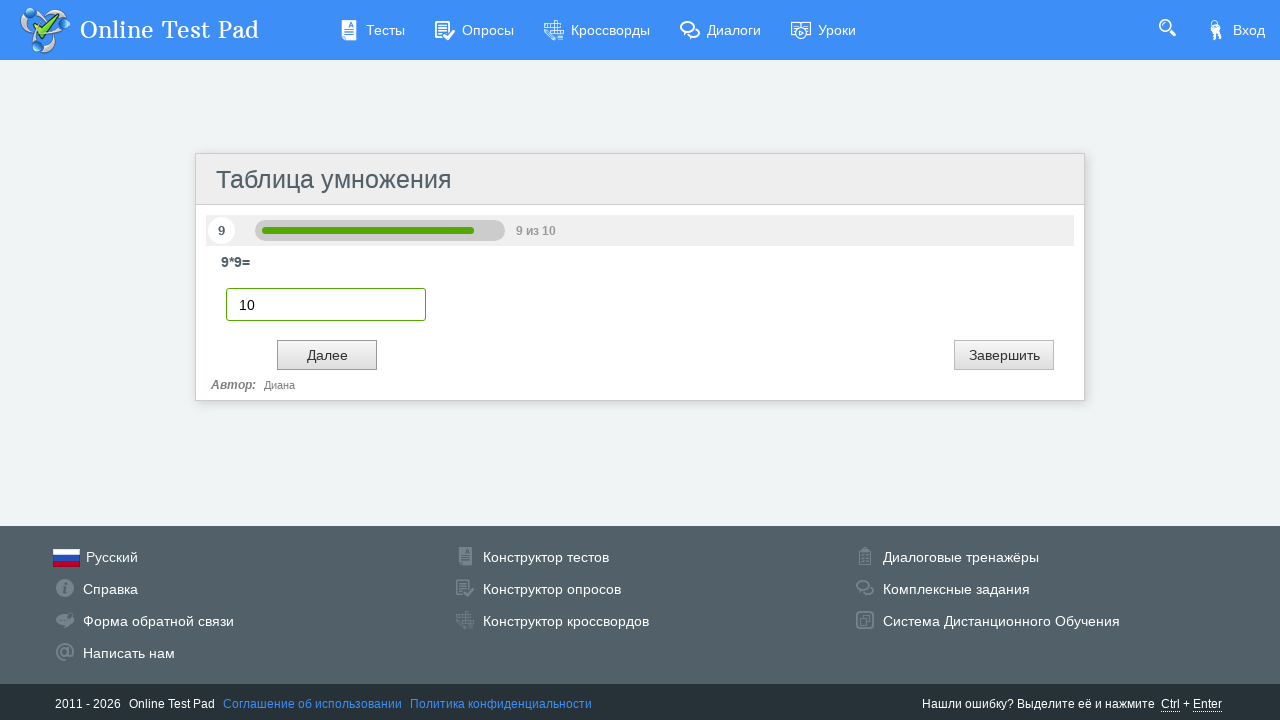

Clicked Next button to proceed to question 10 at (327, 355) on input#btnNext
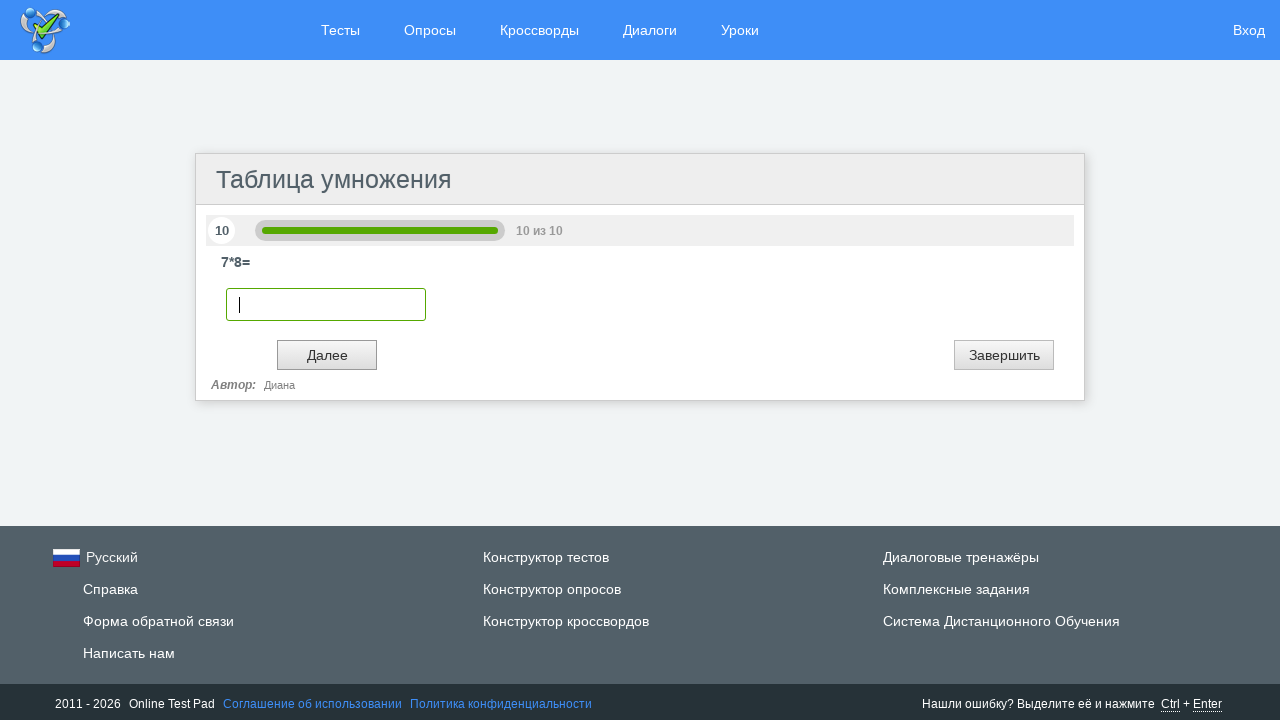

Entered answer '10' for question 10 on input.otp-textbox.digit
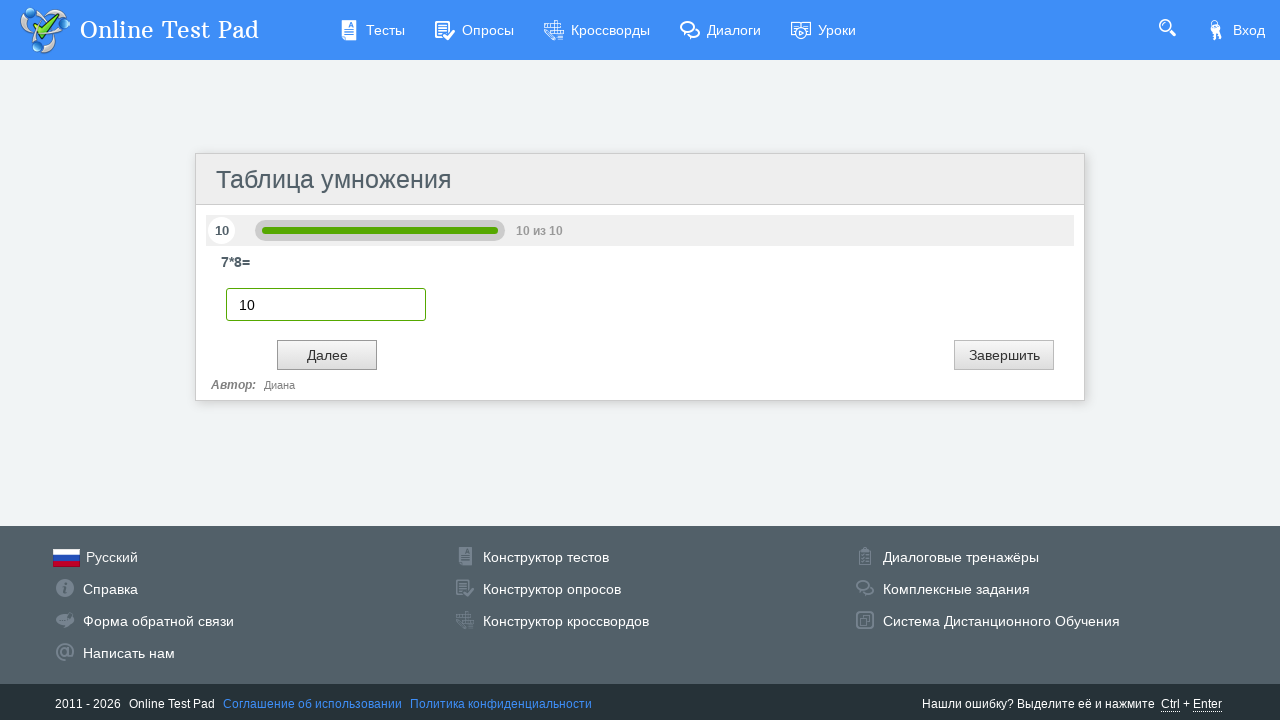

Retrieved question counter text: 10
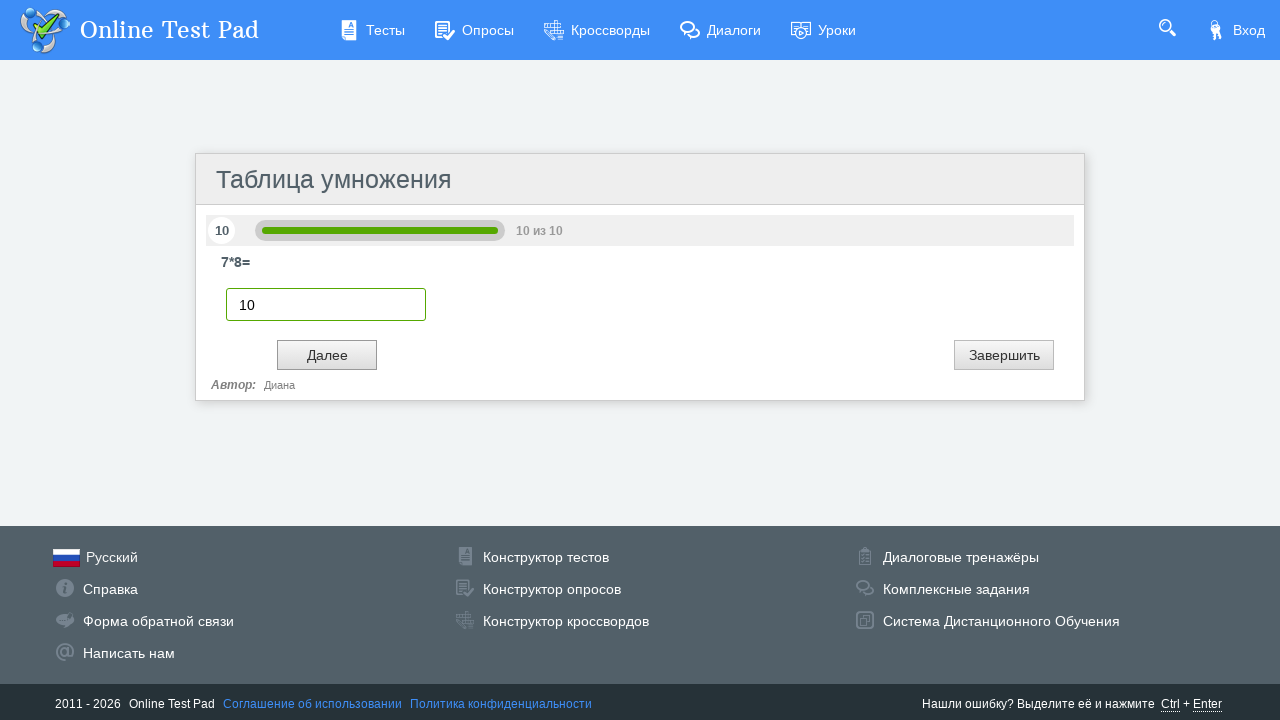

Verified question counter shows 10
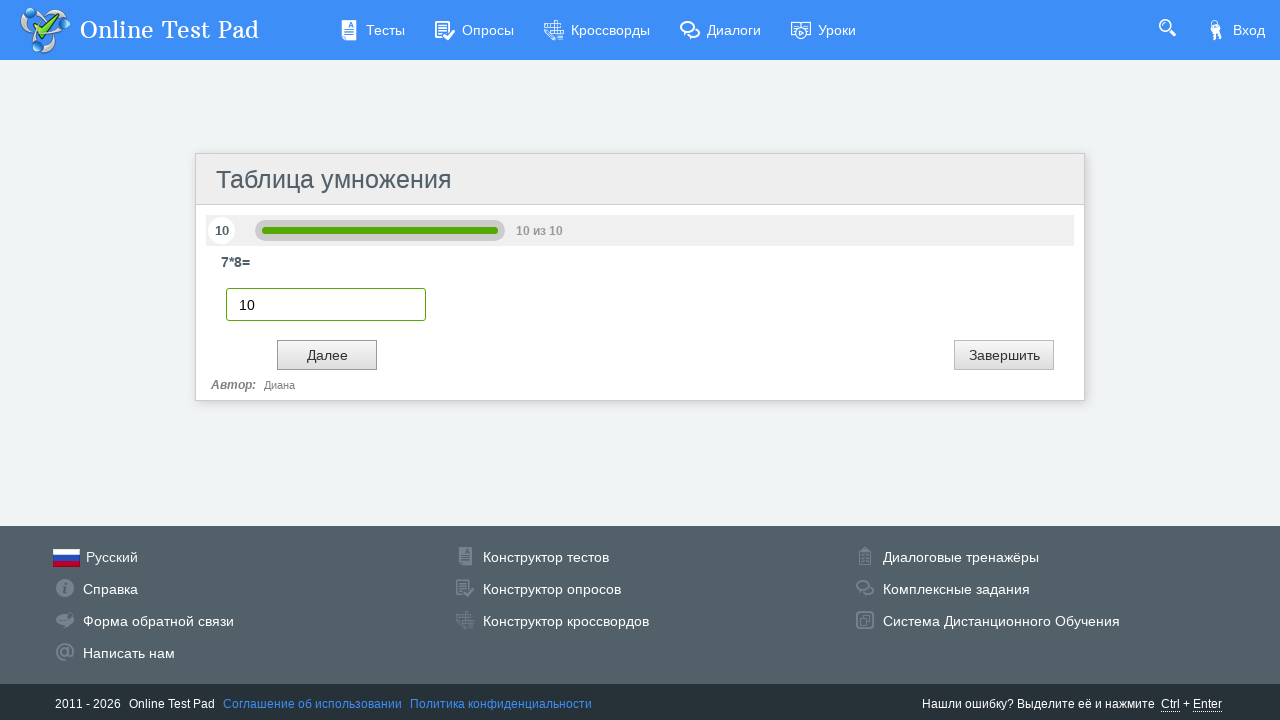

Clicked Next button to proceed to question 11 at (327, 355) on input#btnNext
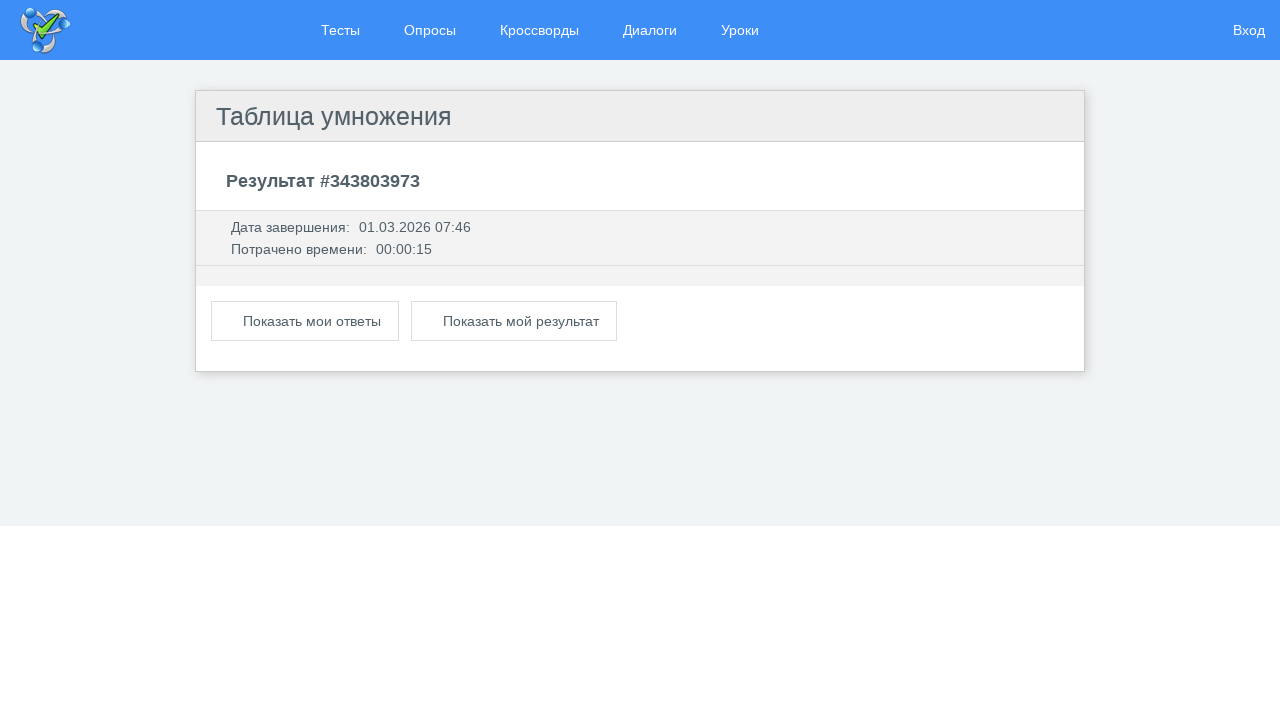

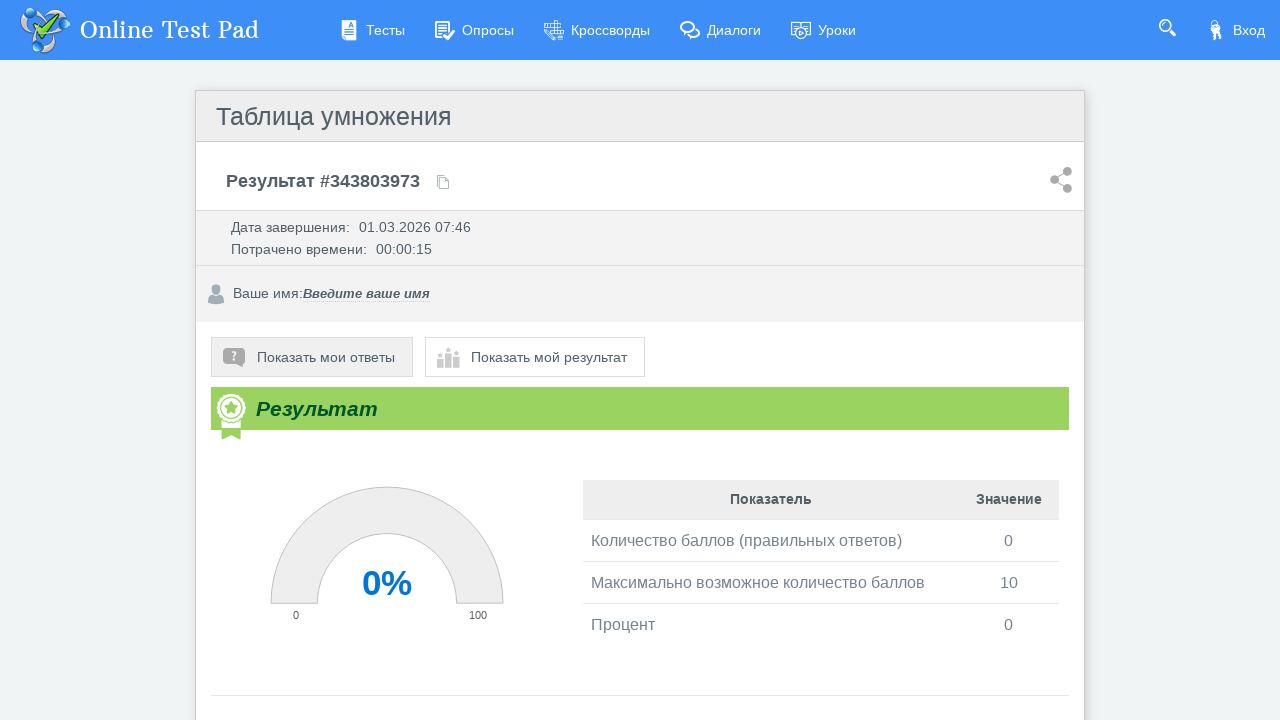